Tests navigation through product links on the Freshworks website by clicking each link in the Products menu

Starting URL: https://www.freshworks.com/

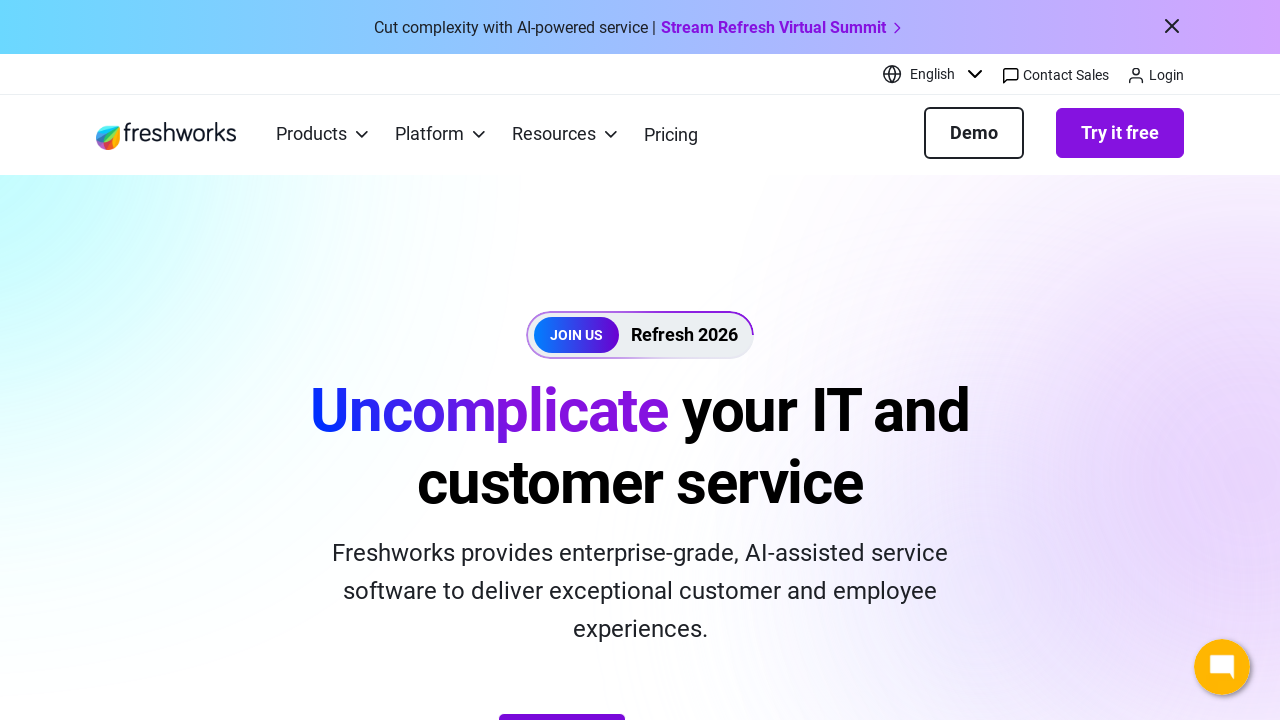

Located all product links in the Products menu
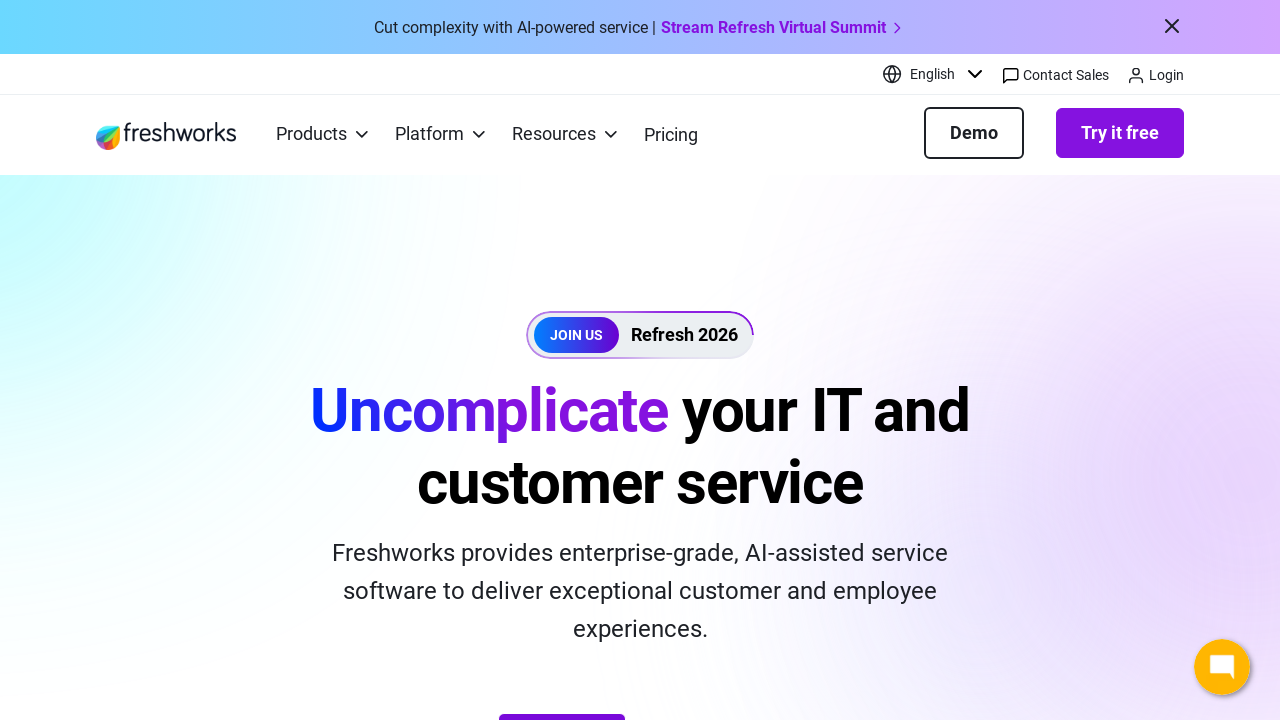

Found 12 product links
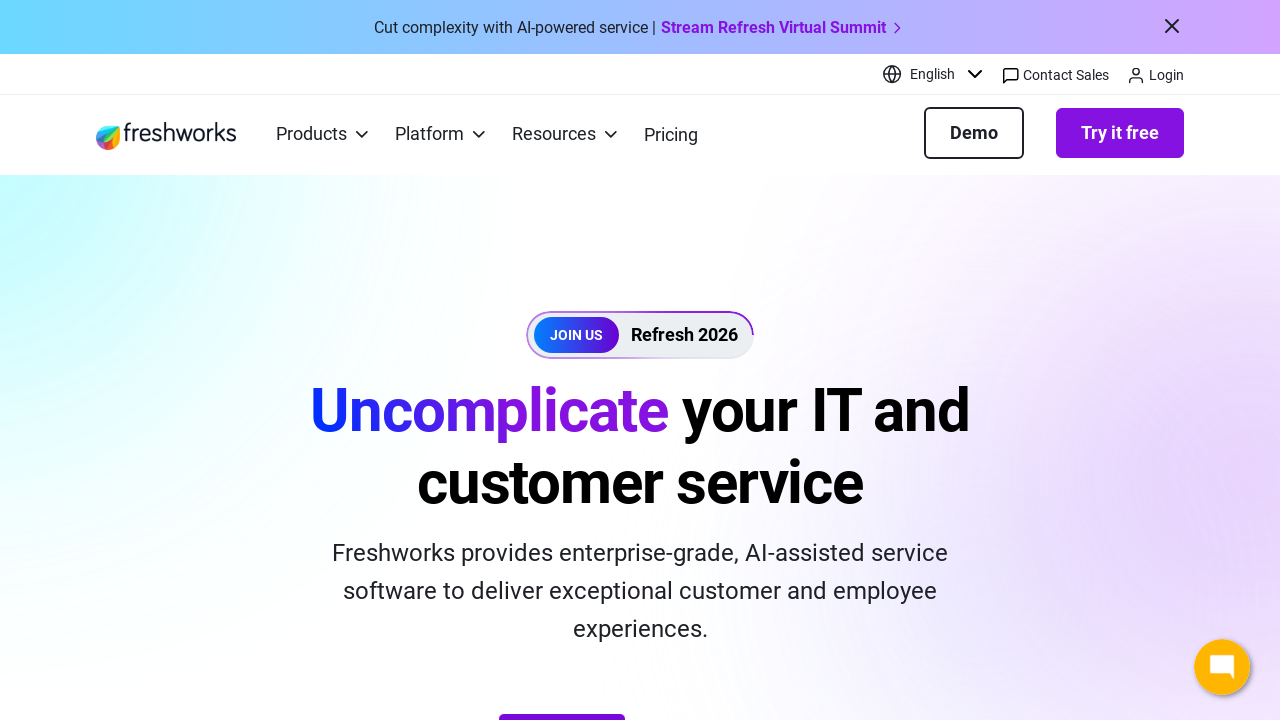

Re-fetched product link 0 to avoid stale element reference
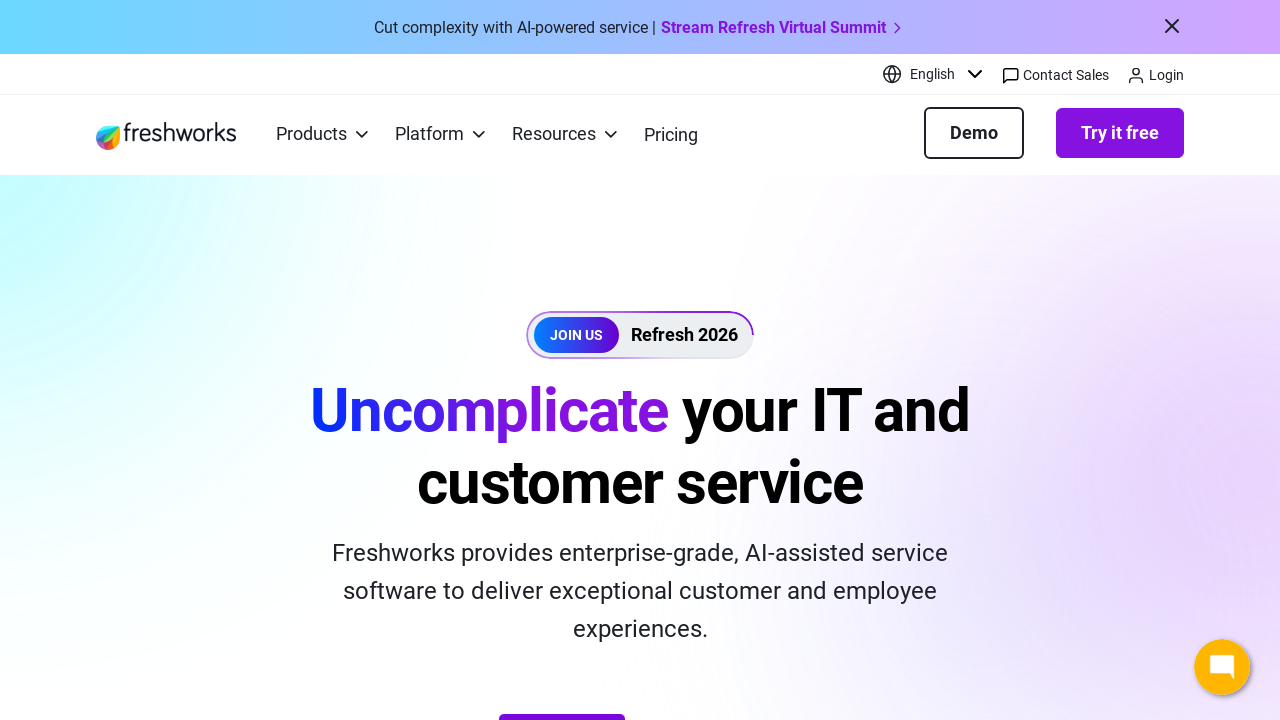

Clicked product link 0 at (868, 362) on xpath=//div[text()='Products']/following-sibling::ul//a >> nth=0
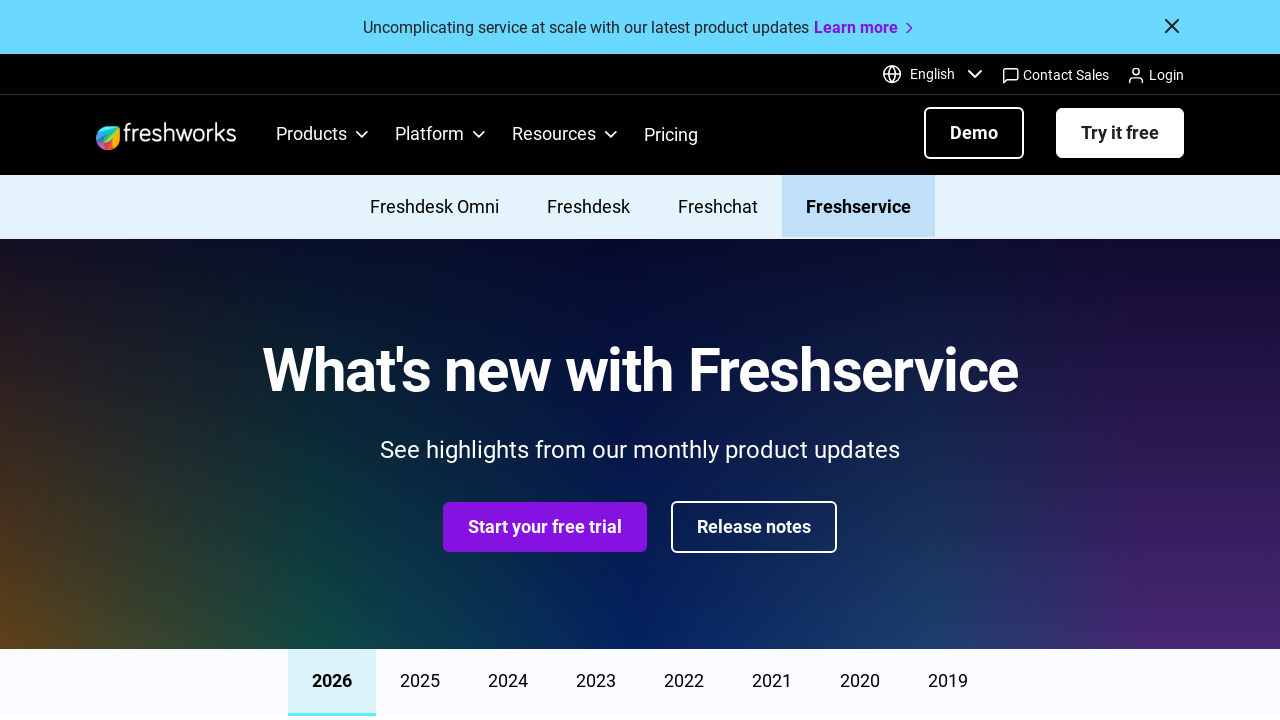

Navigated back to Freshworks home page
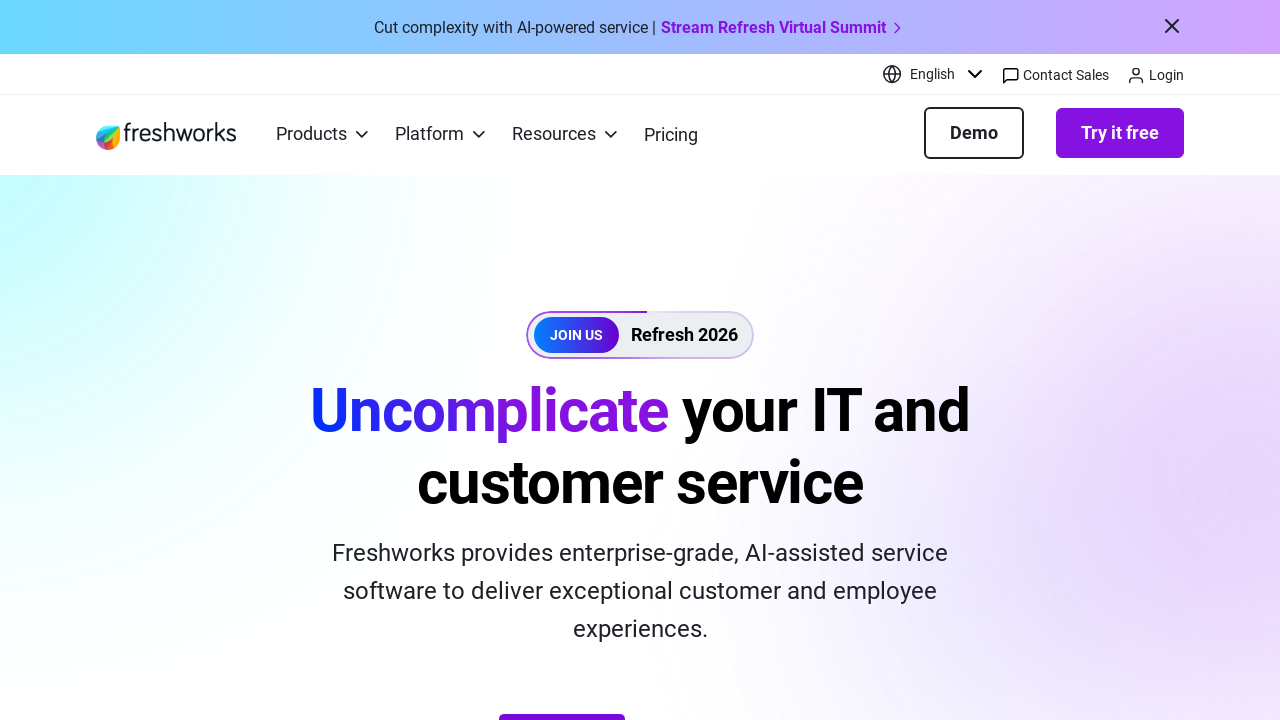

Re-fetched product link 1 to avoid stale element reference
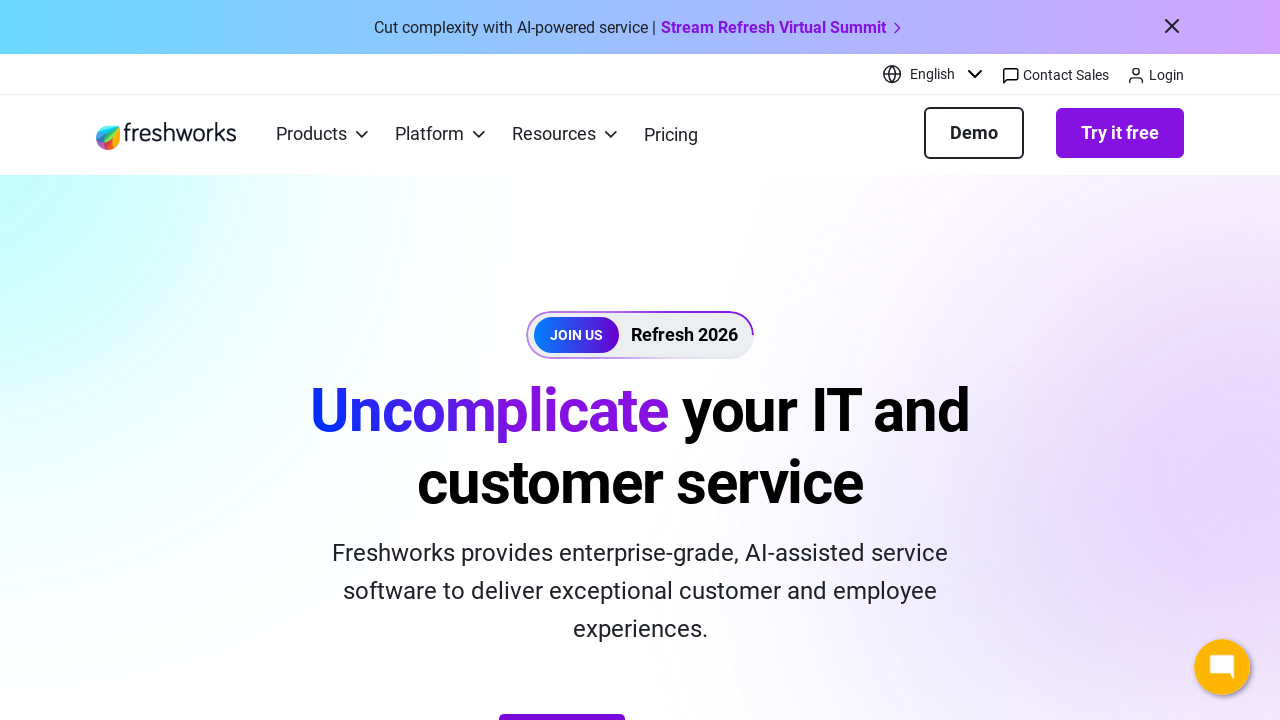

Clicked product link 1 at (882, 362) on xpath=//div[text()='Products']/following-sibling::ul//a >> nth=1
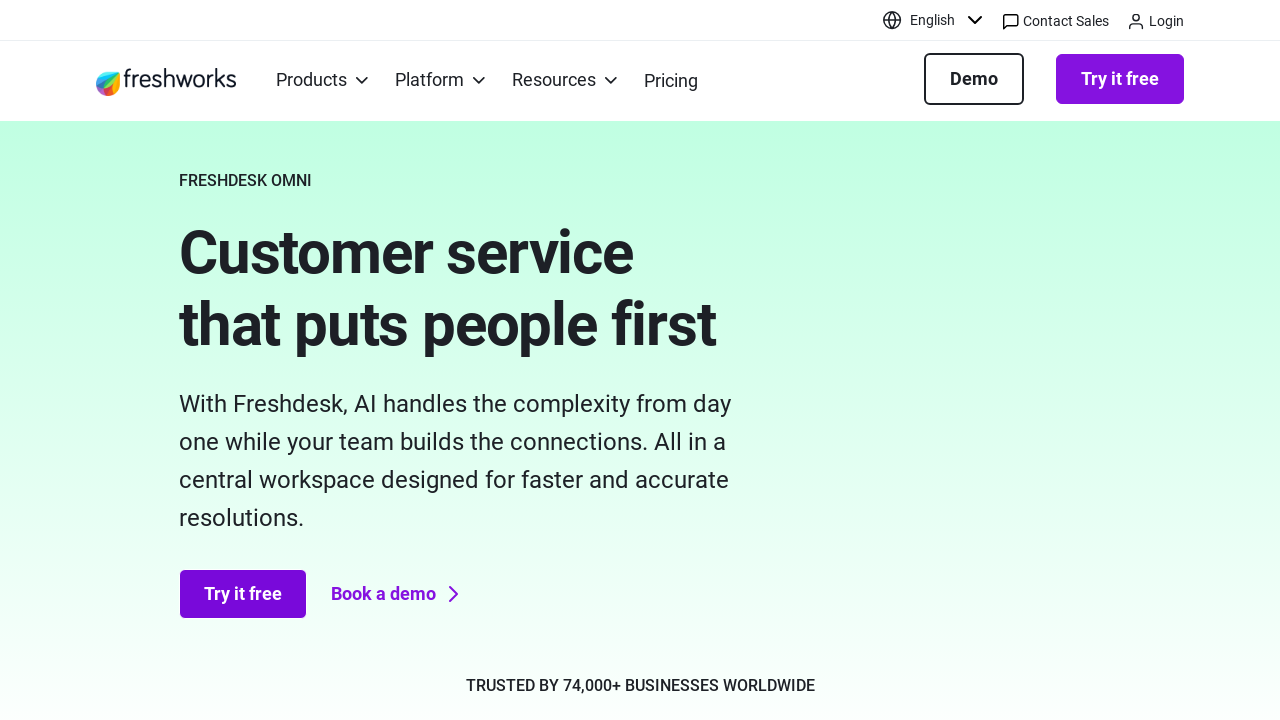

Navigated back to Freshworks home page
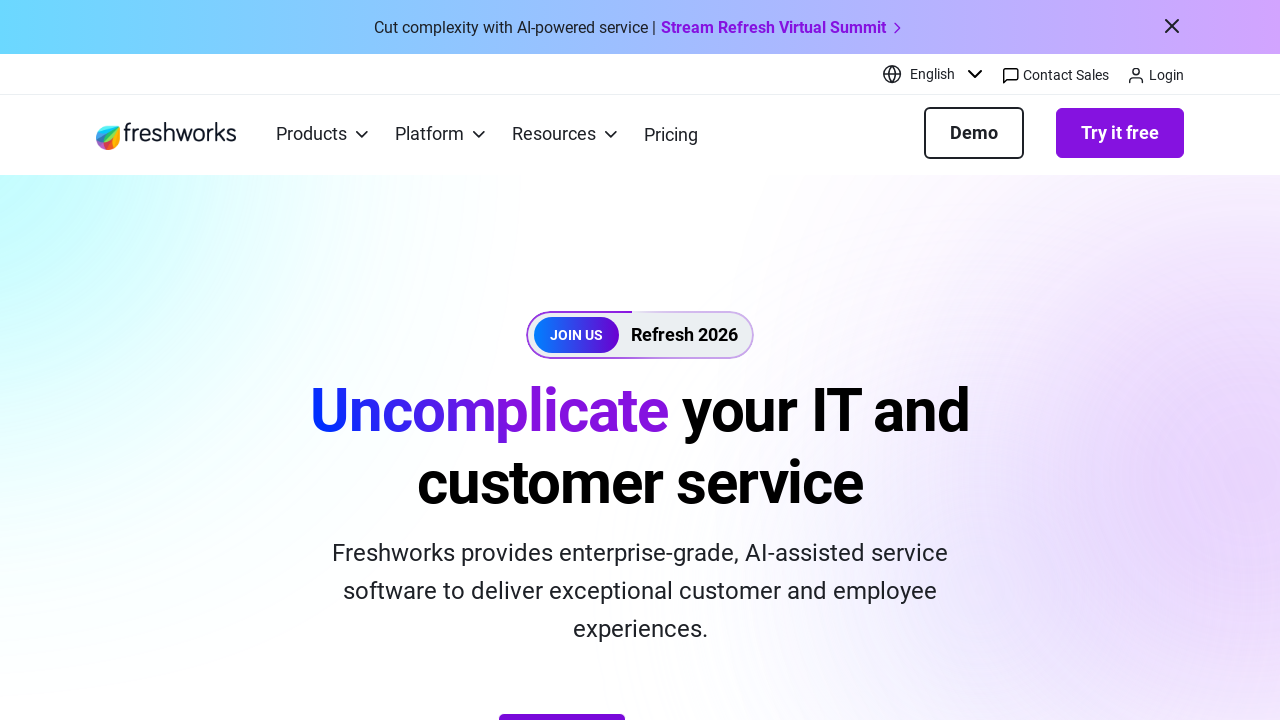

Re-fetched product link 2 to avoid stale element reference
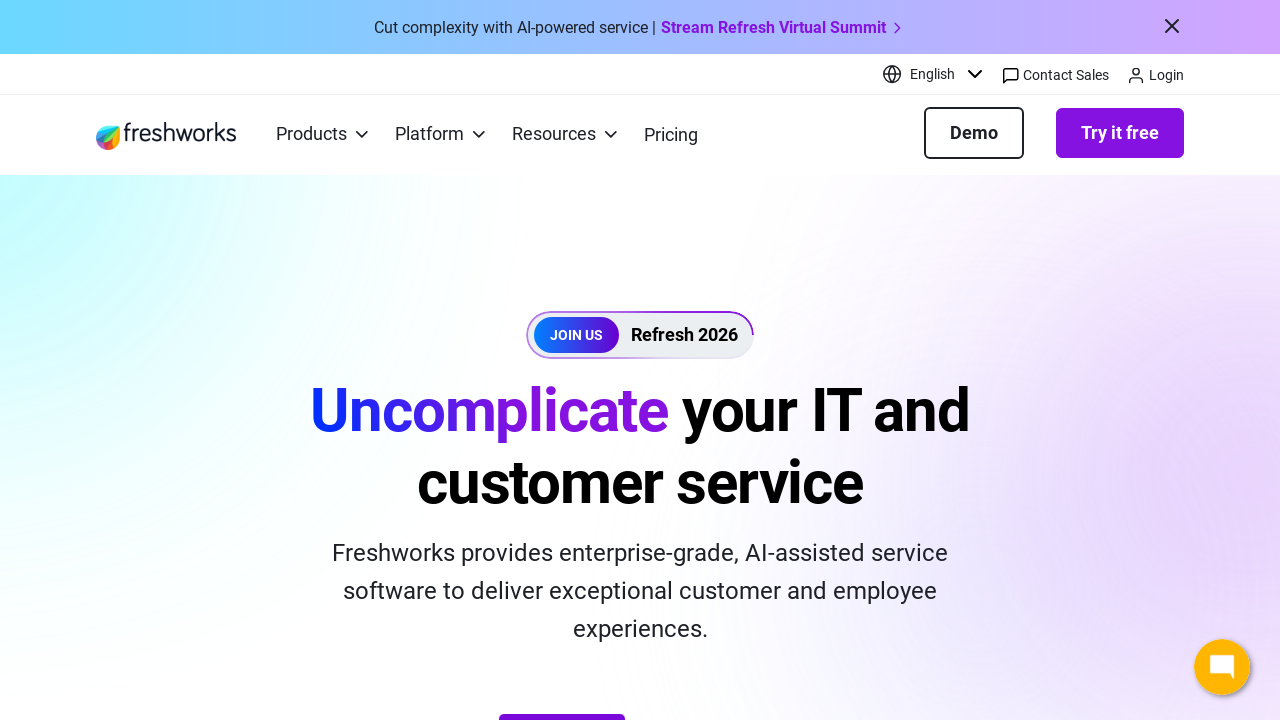

Clicked product link 2 at (864, 362) on xpath=//div[text()='Products']/following-sibling::ul//a >> nth=2
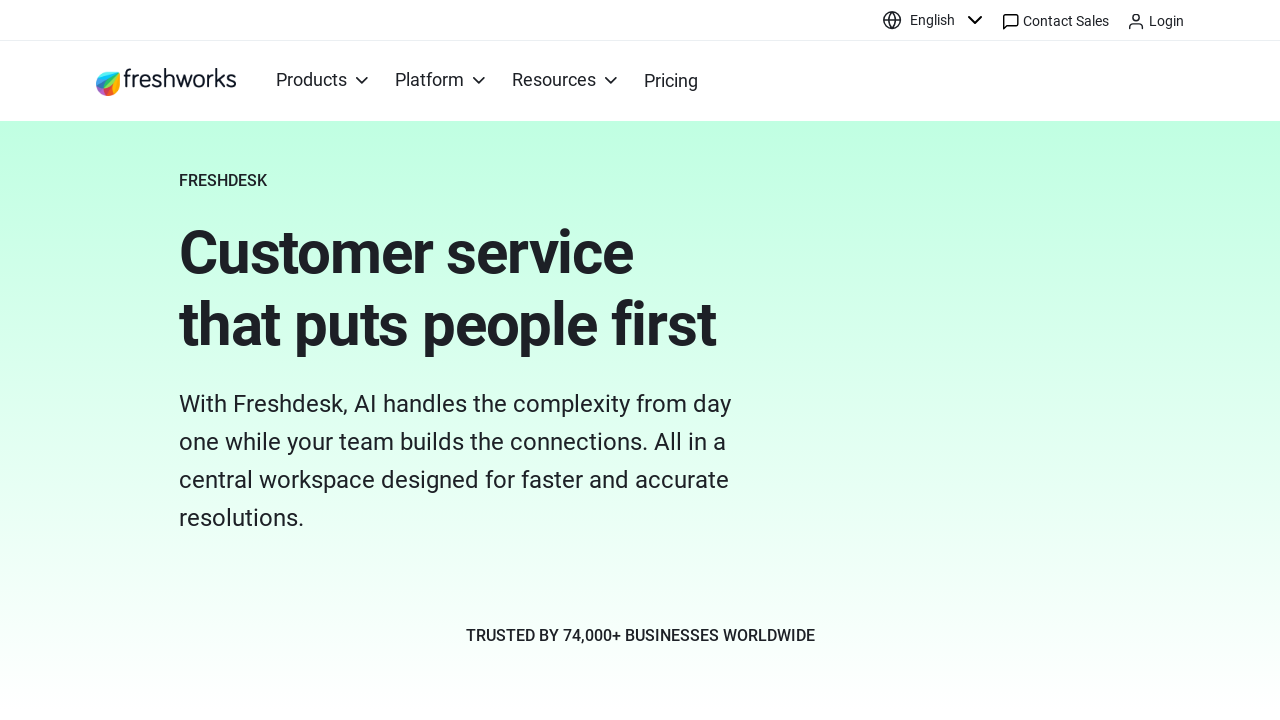

Navigated back to Freshworks home page
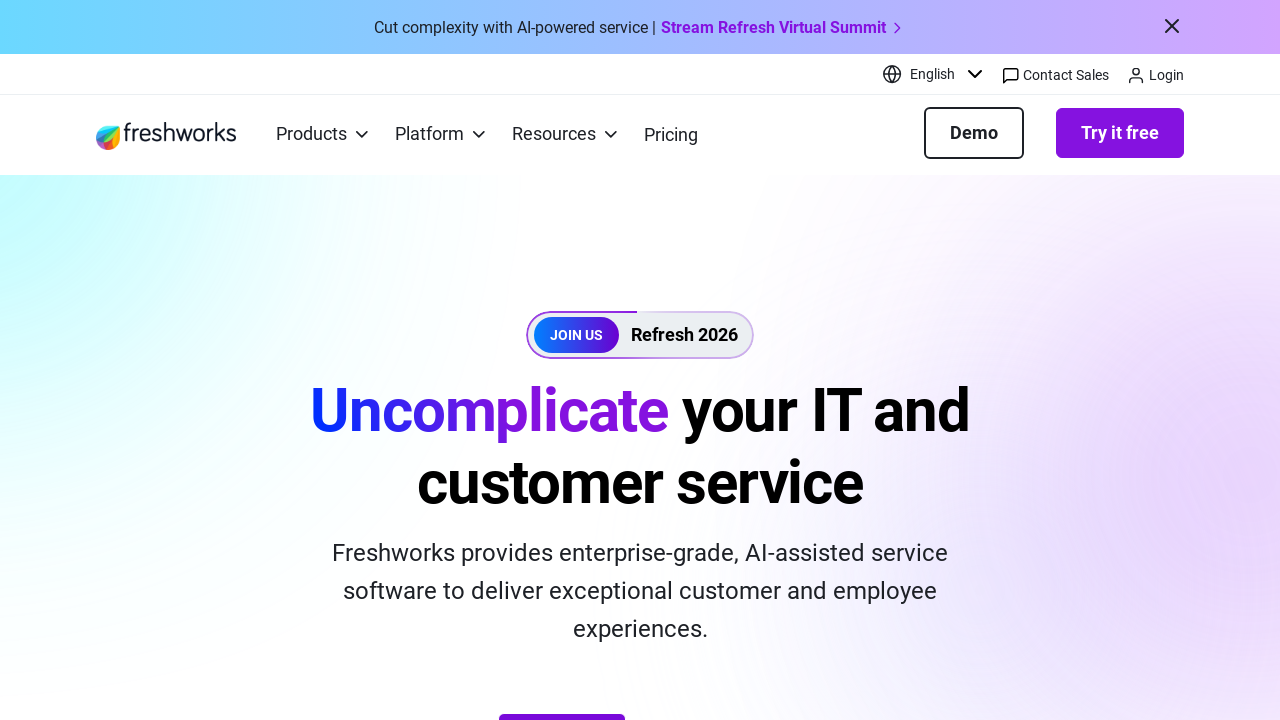

Re-fetched product link 3 to avoid stale element reference
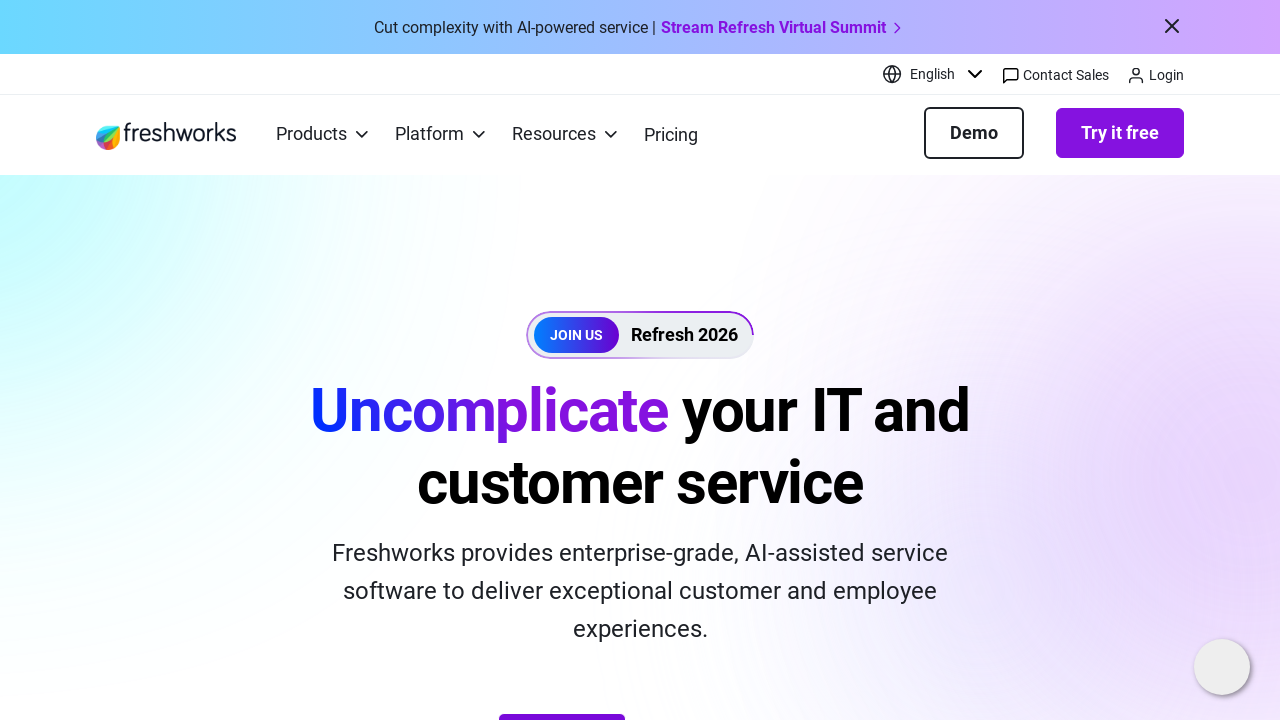

Clicked product link 3 at (864, 362) on xpath=//div[text()='Products']/following-sibling::ul//a >> nth=3
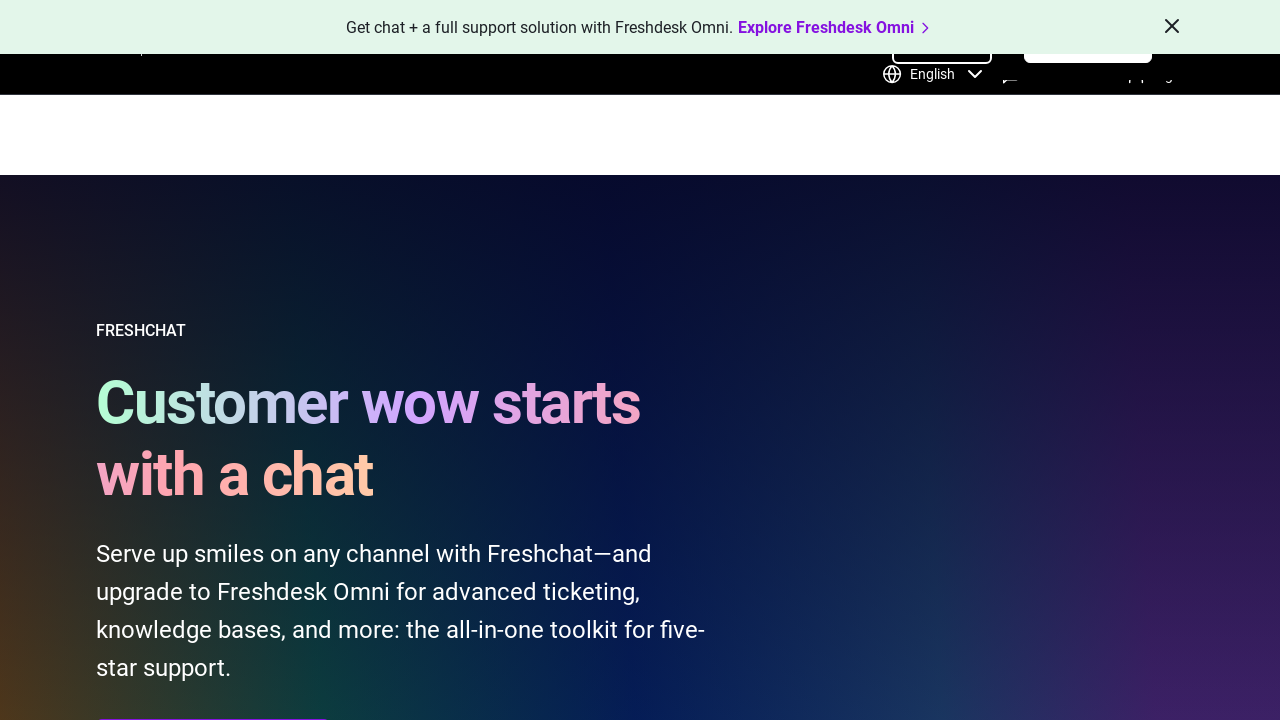

Navigated back to Freshworks home page
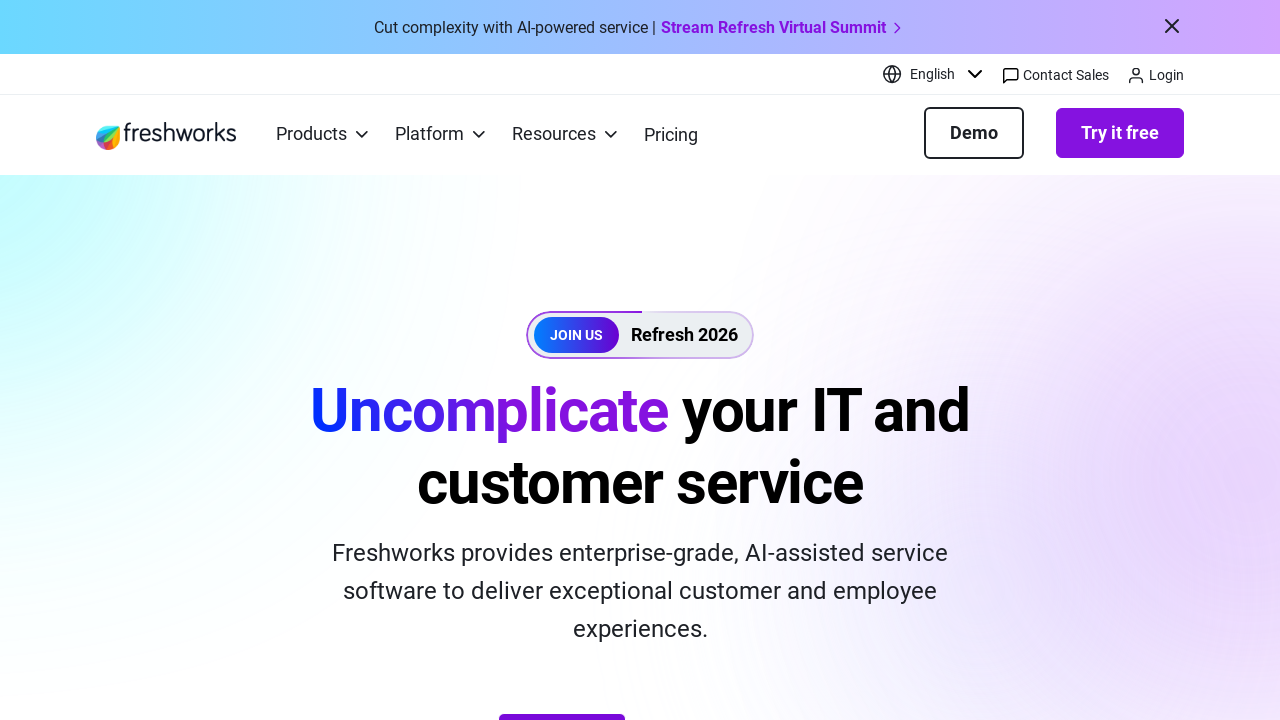

Re-fetched product link 4 to avoid stale element reference
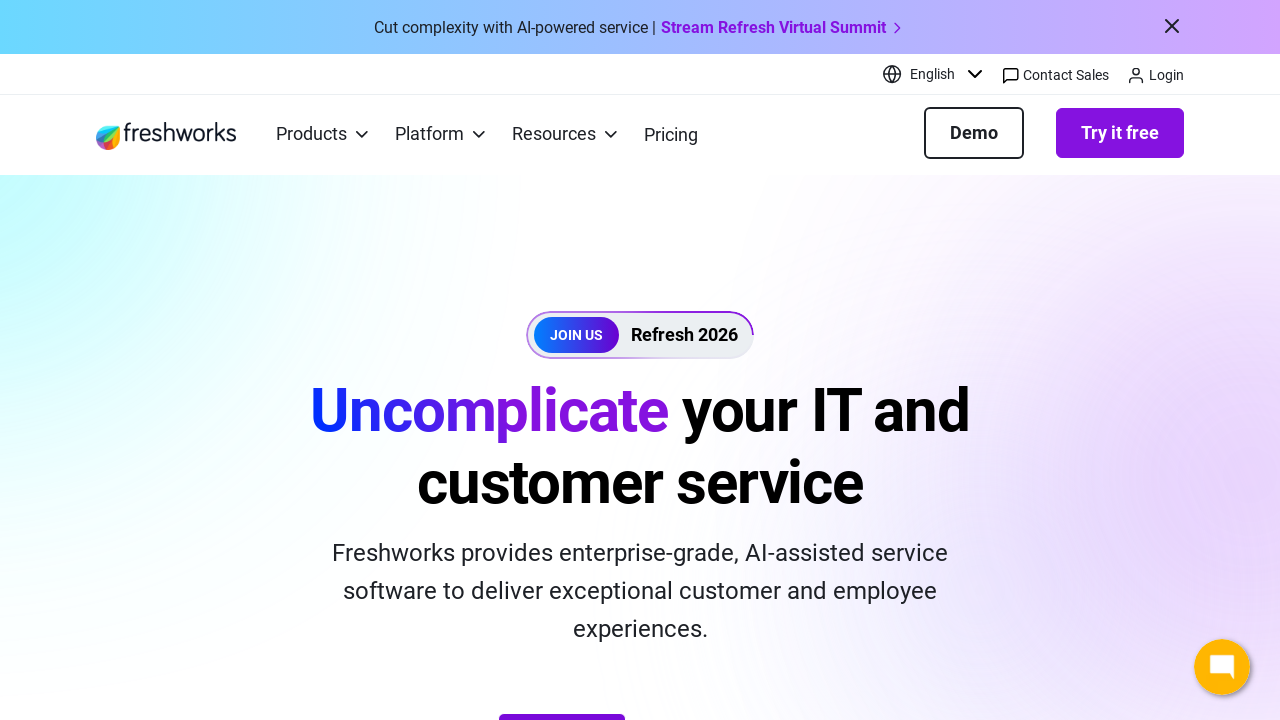

Clicked product link 4 at (871, 362) on xpath=//div[text()='Products']/following-sibling::ul//a >> nth=4
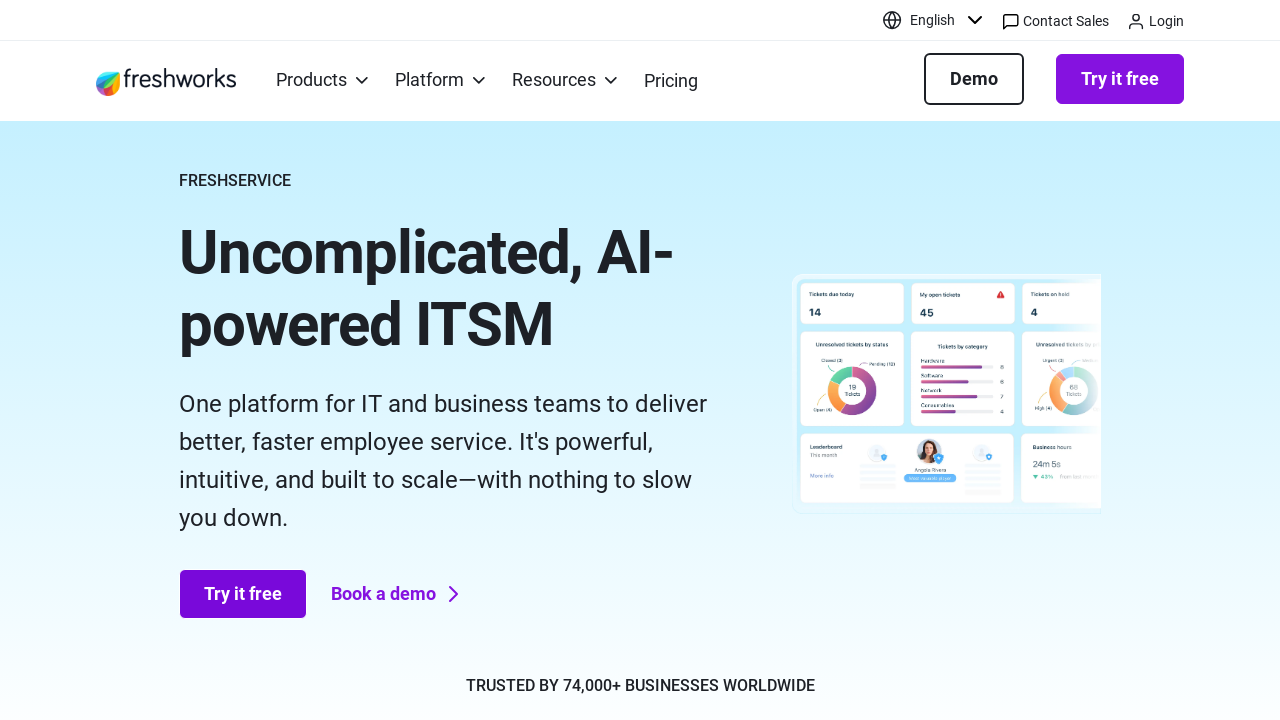

Navigated back to Freshworks home page
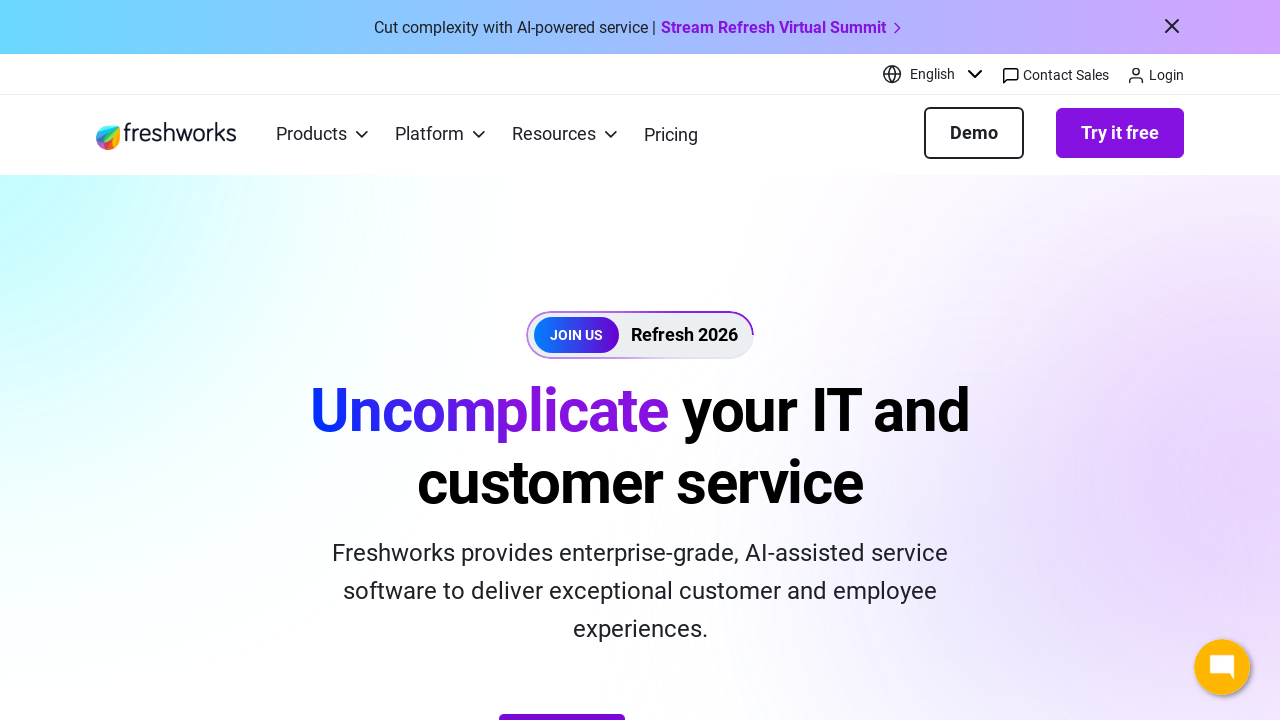

Re-fetched product link 5 to avoid stale element reference
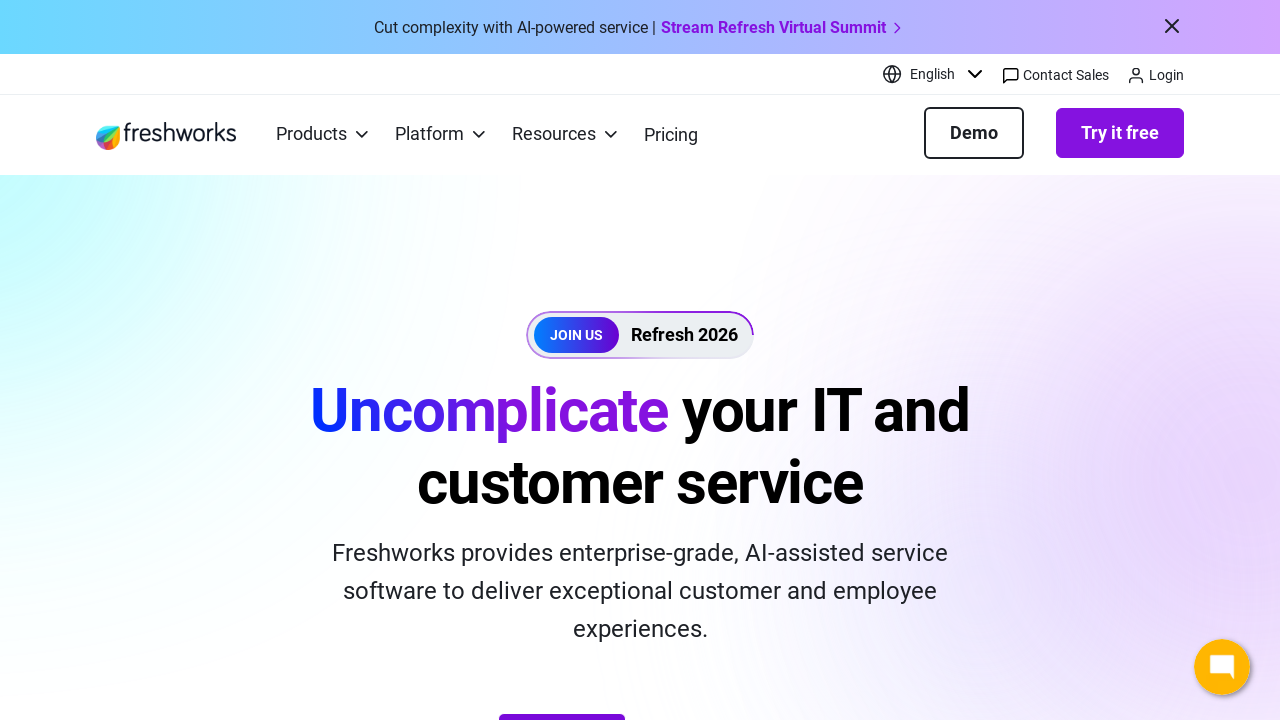

Clicked product link 5 at (901, 362) on xpath=//div[text()='Products']/following-sibling::ul//a >> nth=5
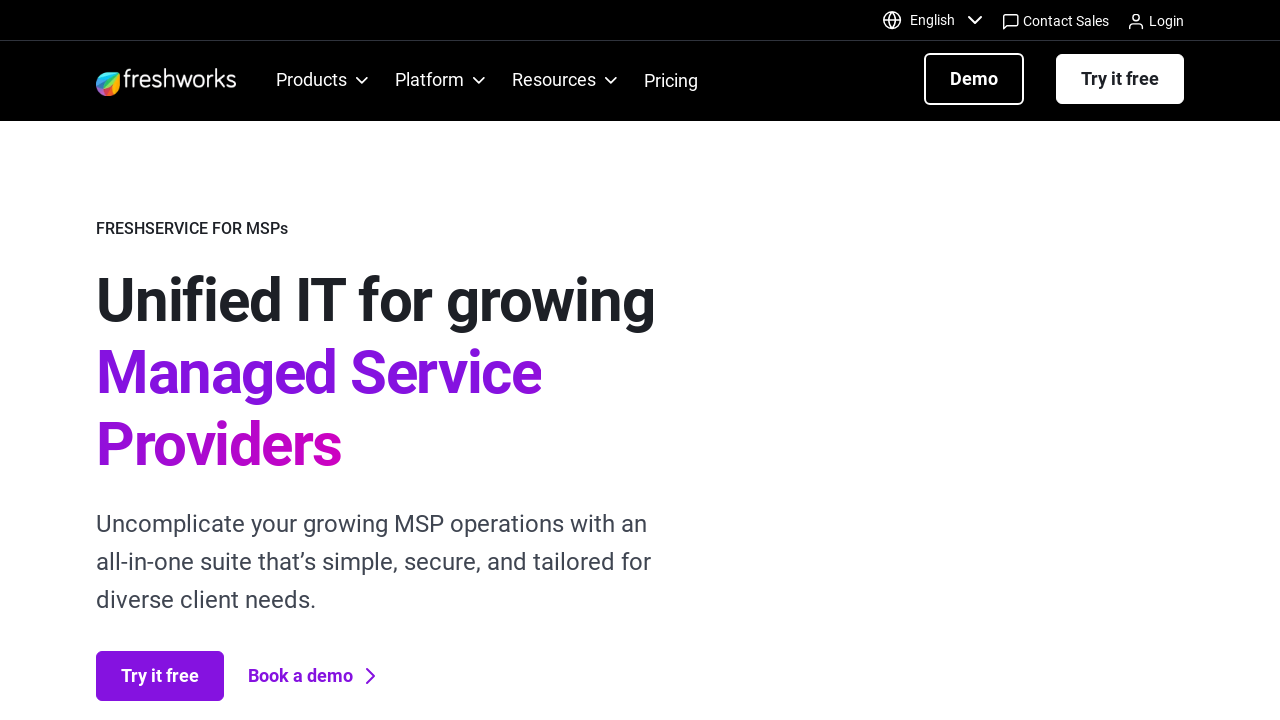

Navigated back to Freshworks home page
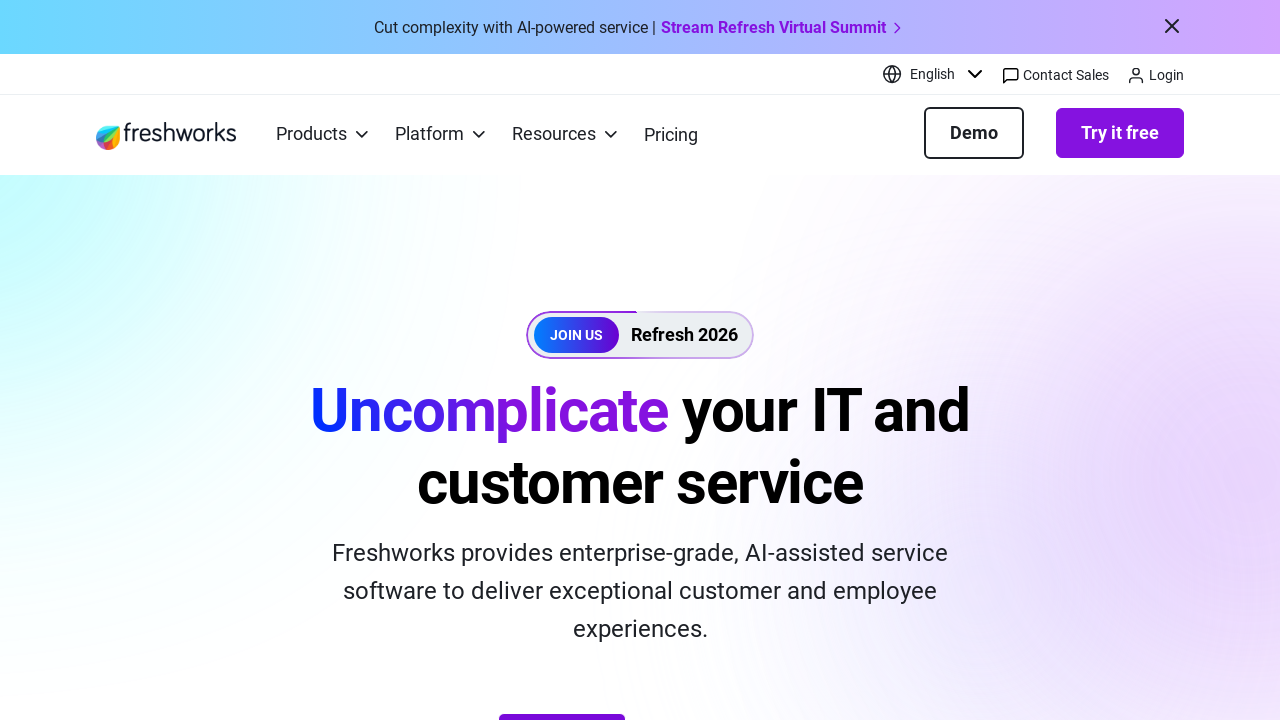

Re-fetched product link 6 to avoid stale element reference
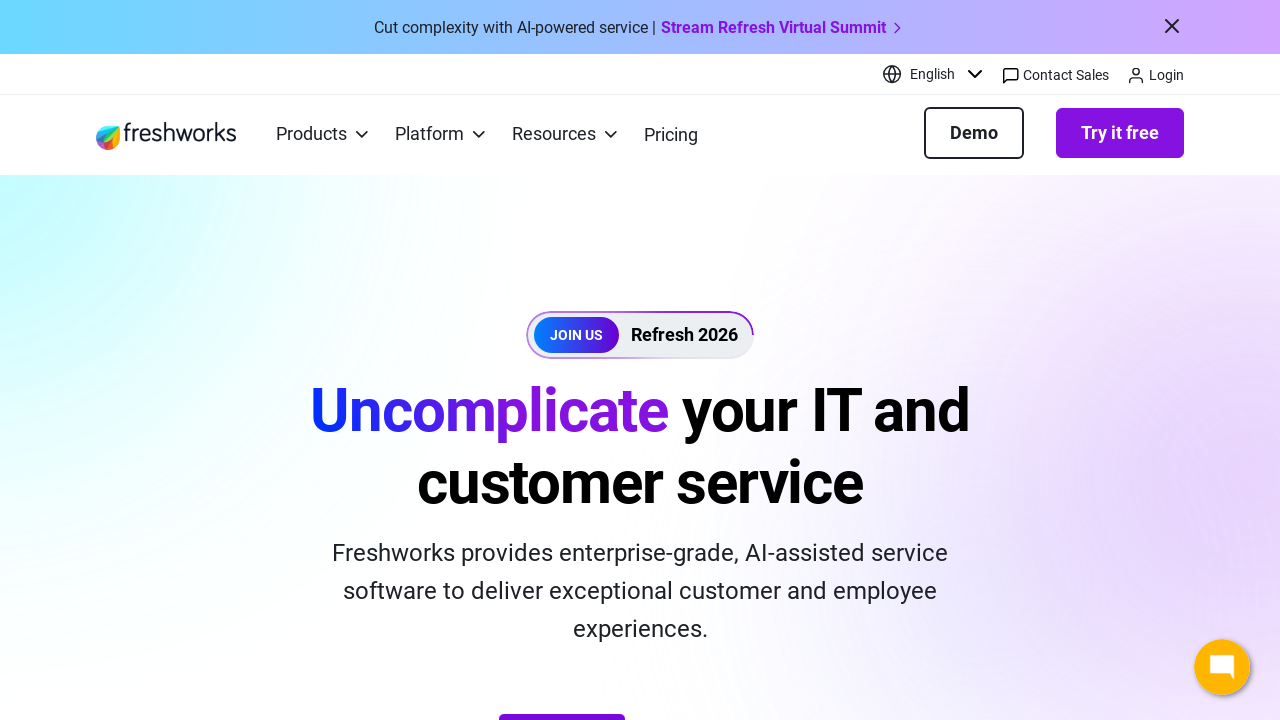

Clicked product link 6 at (933, 362) on xpath=//div[text()='Products']/following-sibling::ul//a >> nth=6
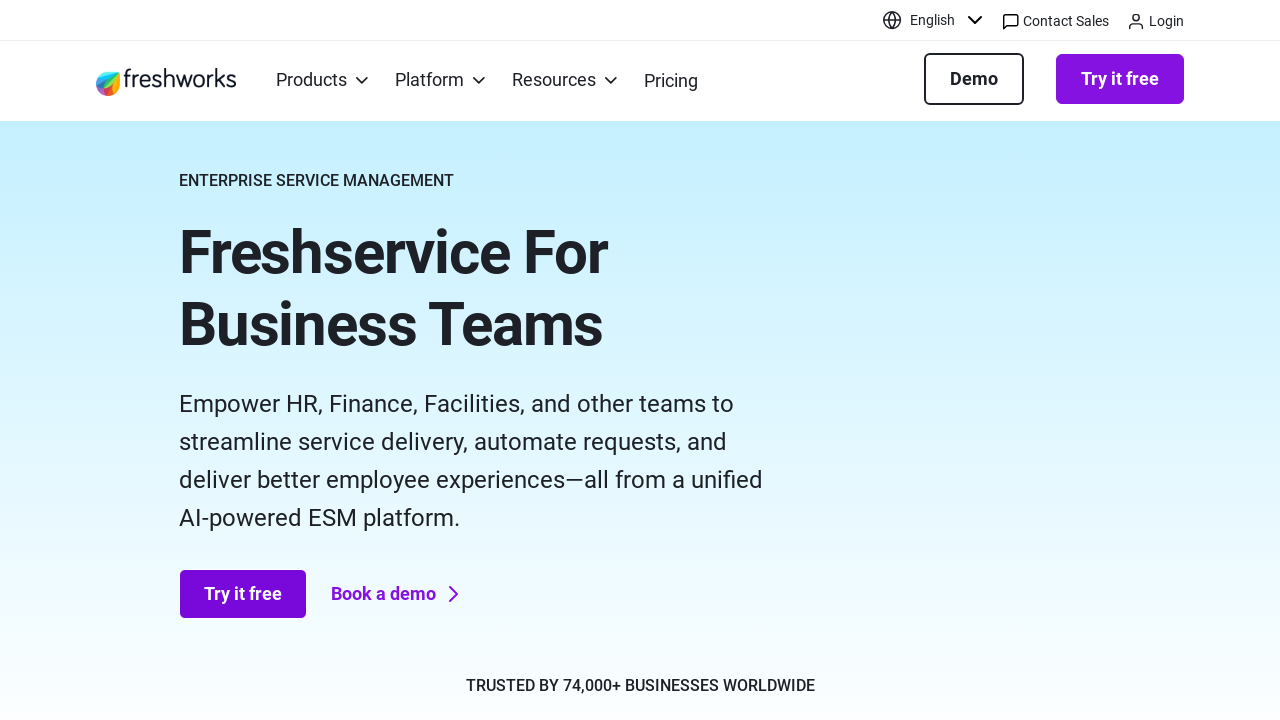

Navigated back to Freshworks home page
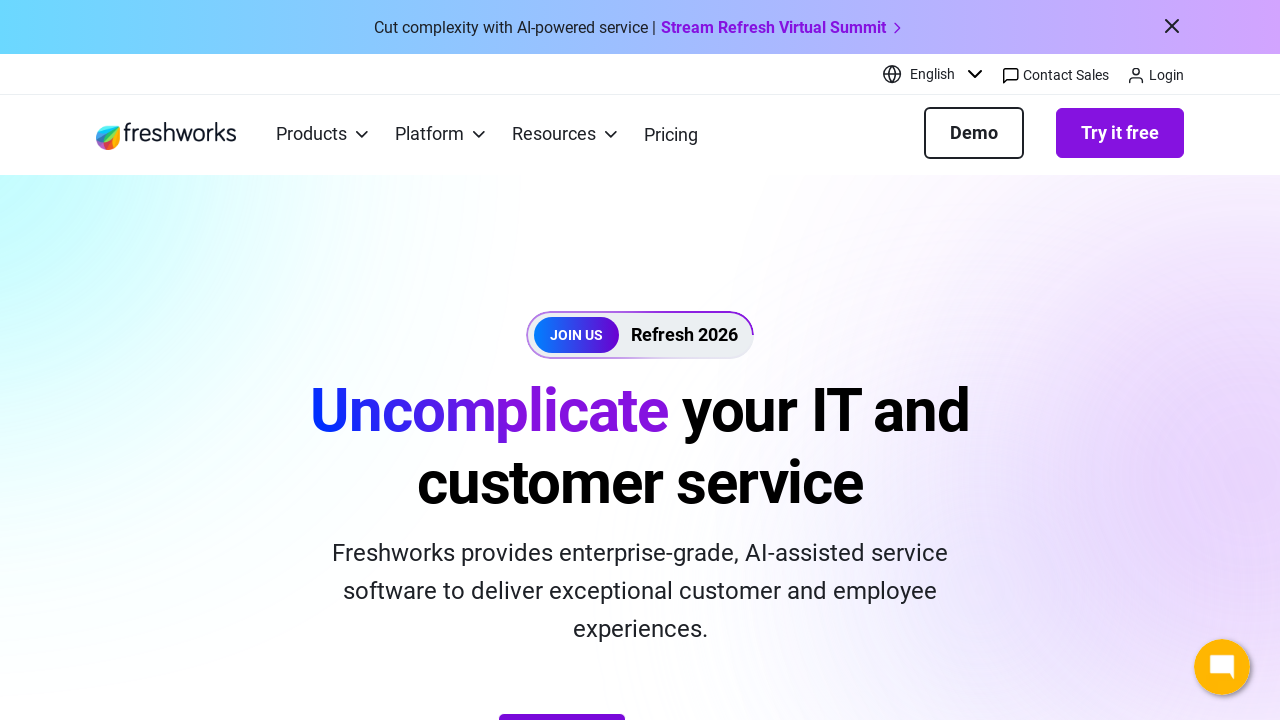

Re-fetched product link 7 to avoid stale element reference
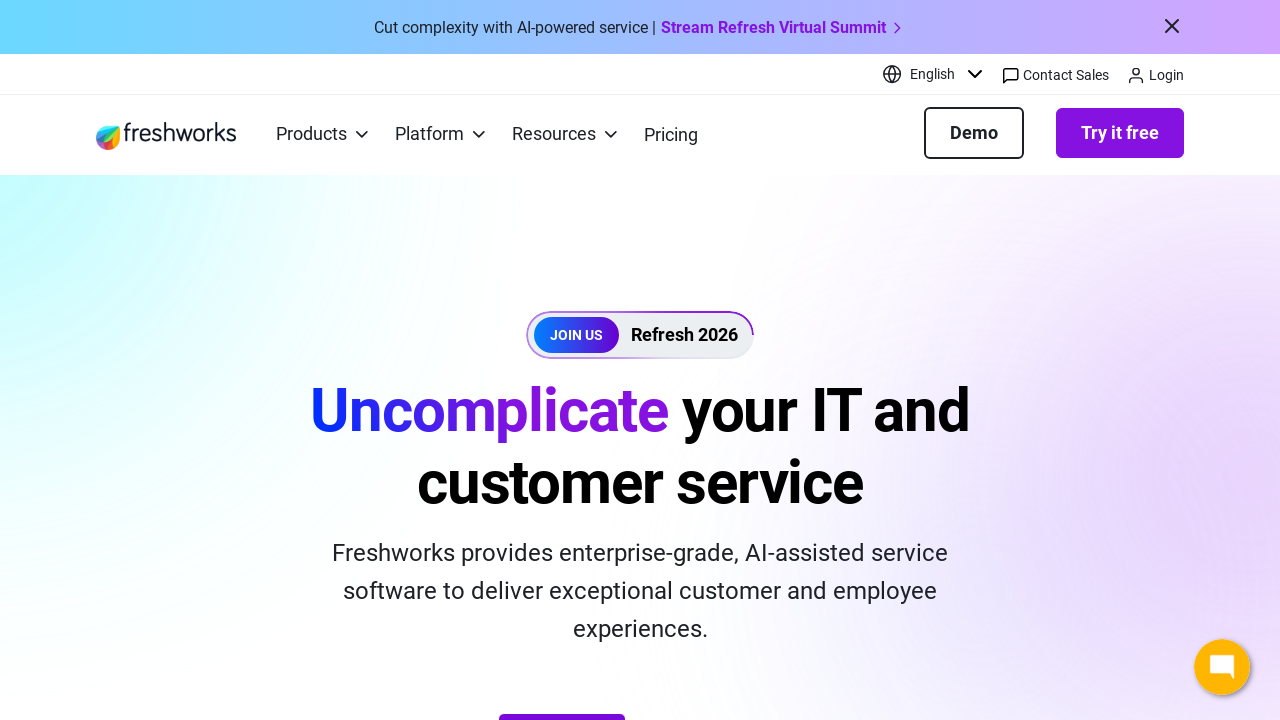

Clicked product link 7 at (866, 362) on xpath=//div[text()='Products']/following-sibling::ul//a >> nth=7
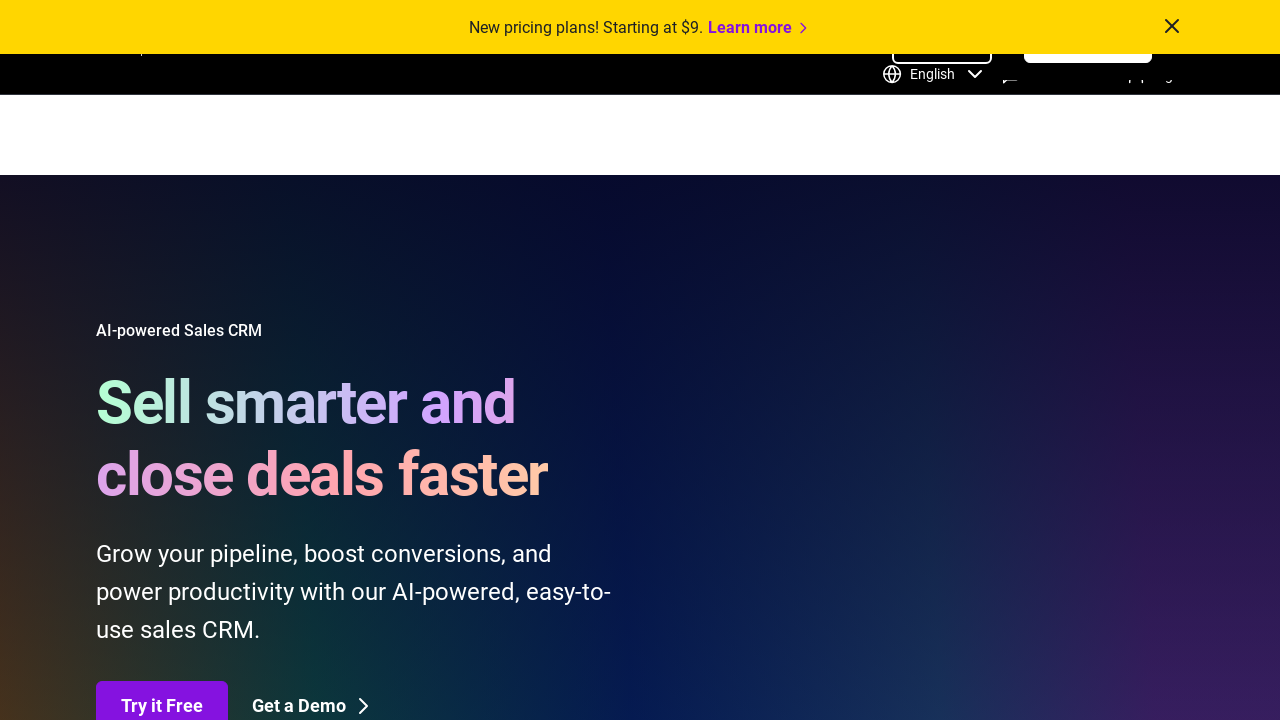

Navigated back to Freshworks home page
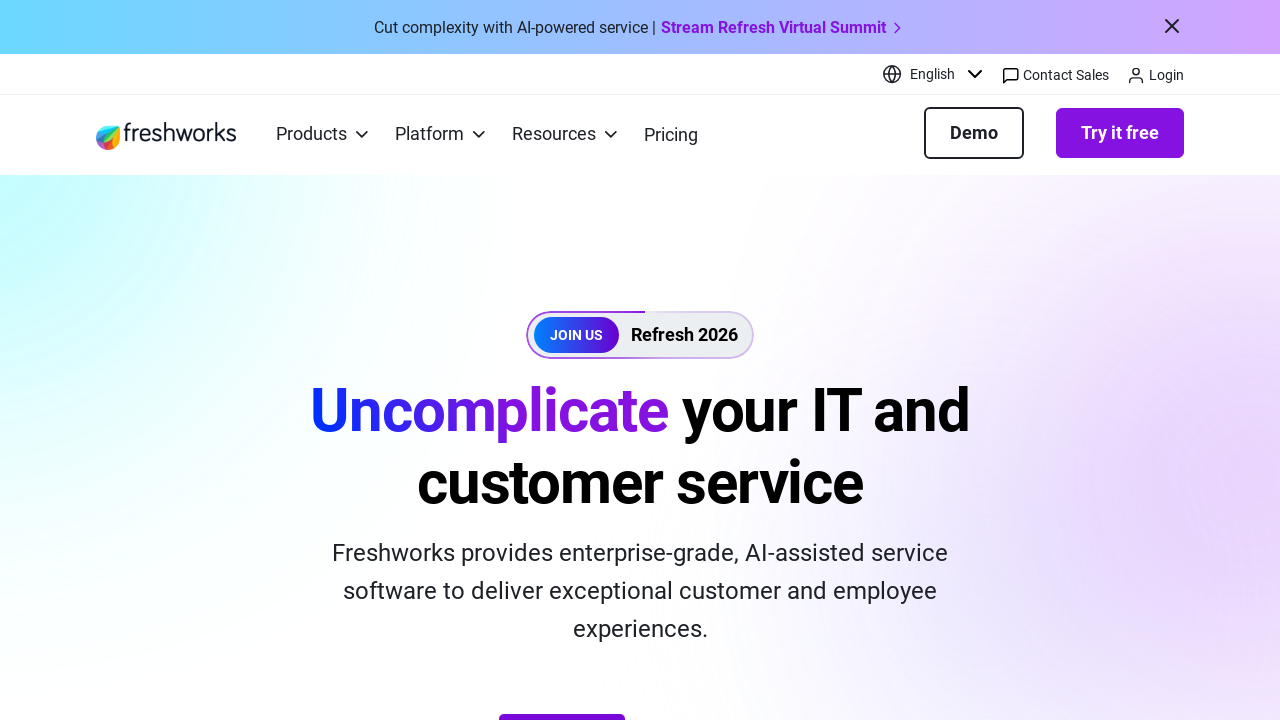

Re-fetched product link 8 to avoid stale element reference
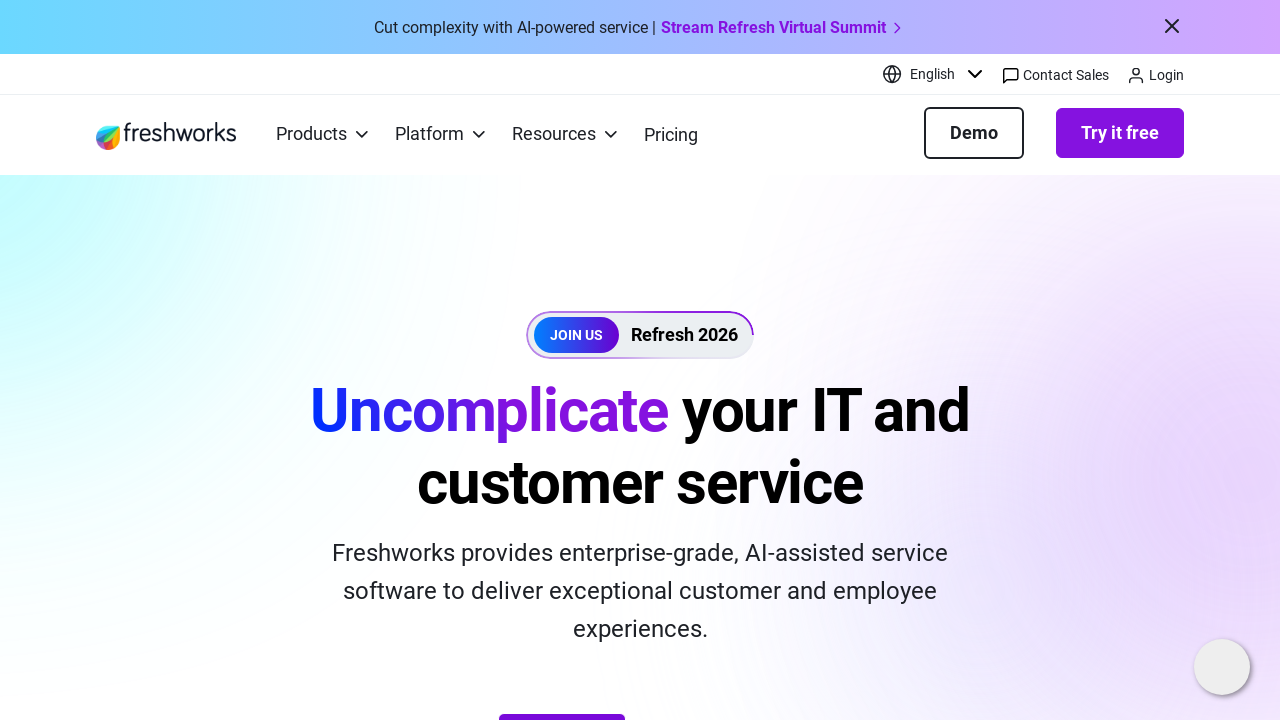

Clicked product link 8 at (882, 362) on xpath=//div[text()='Products']/following-sibling::ul//a >> nth=8
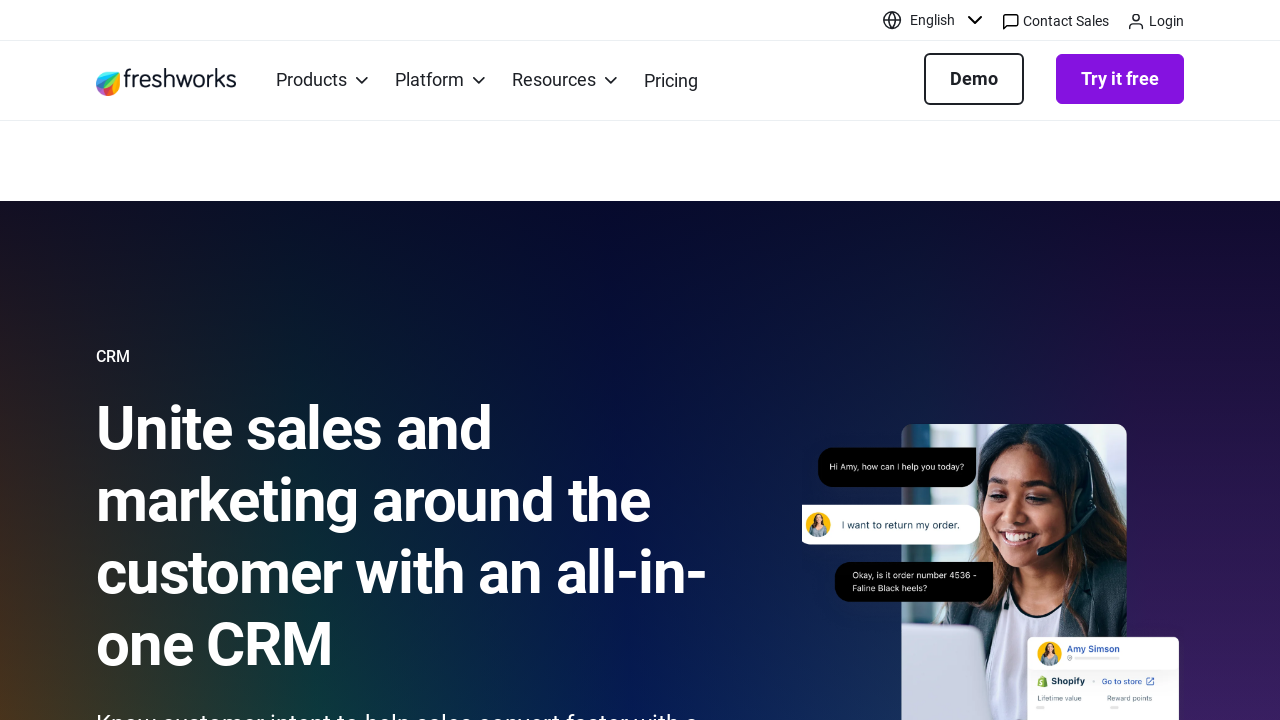

Navigated back to Freshworks home page
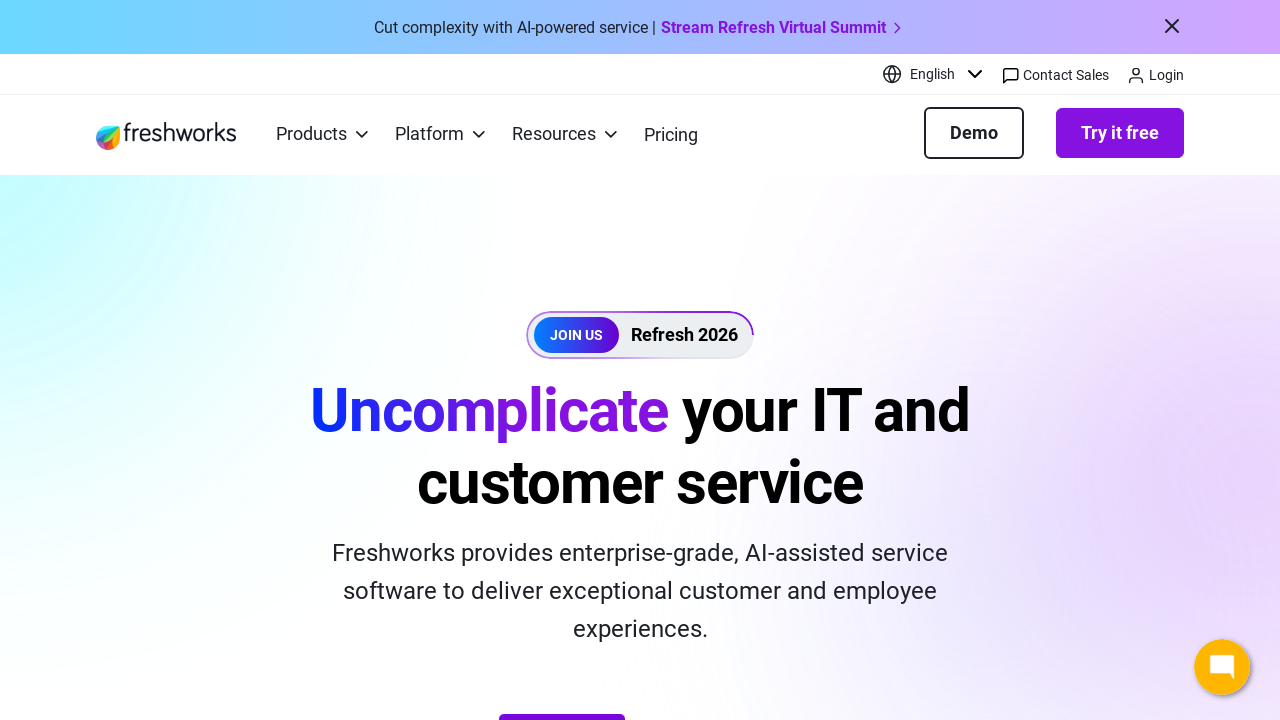

Re-fetched product link 9 to avoid stale element reference
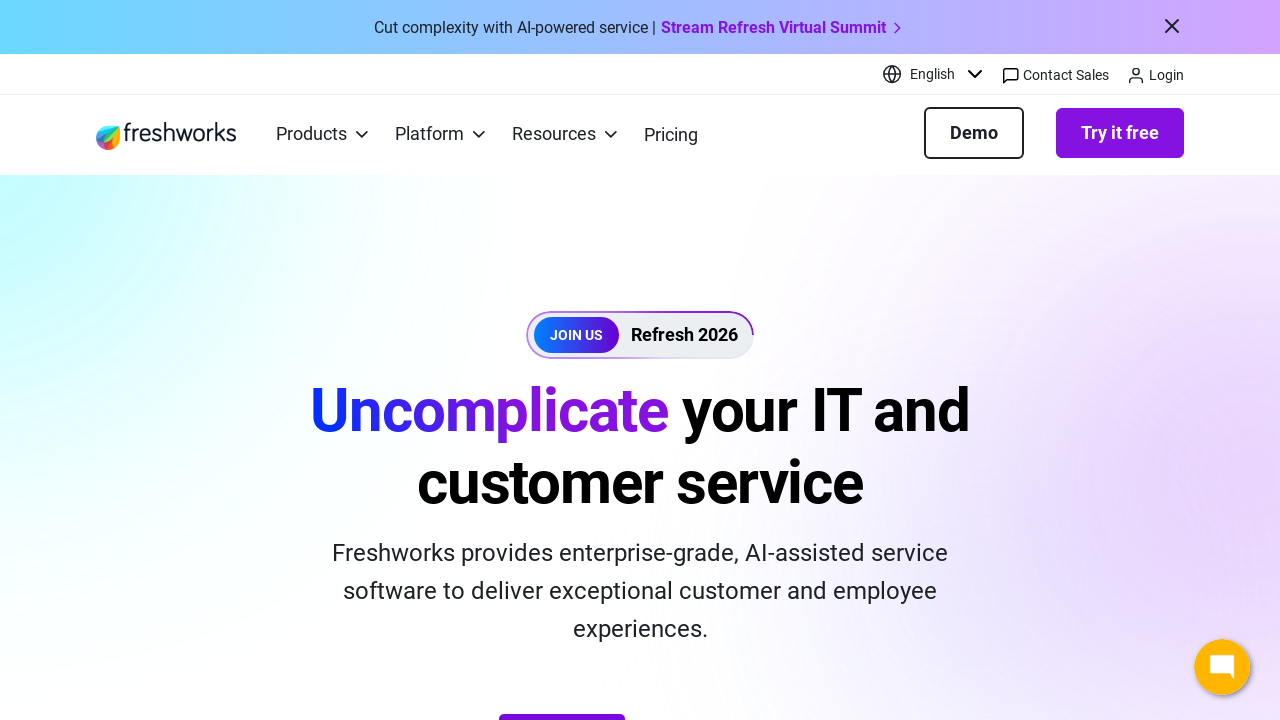

Clicked product link 9 at (878, 362) on xpath=//div[text()='Products']/following-sibling::ul//a >> nth=9
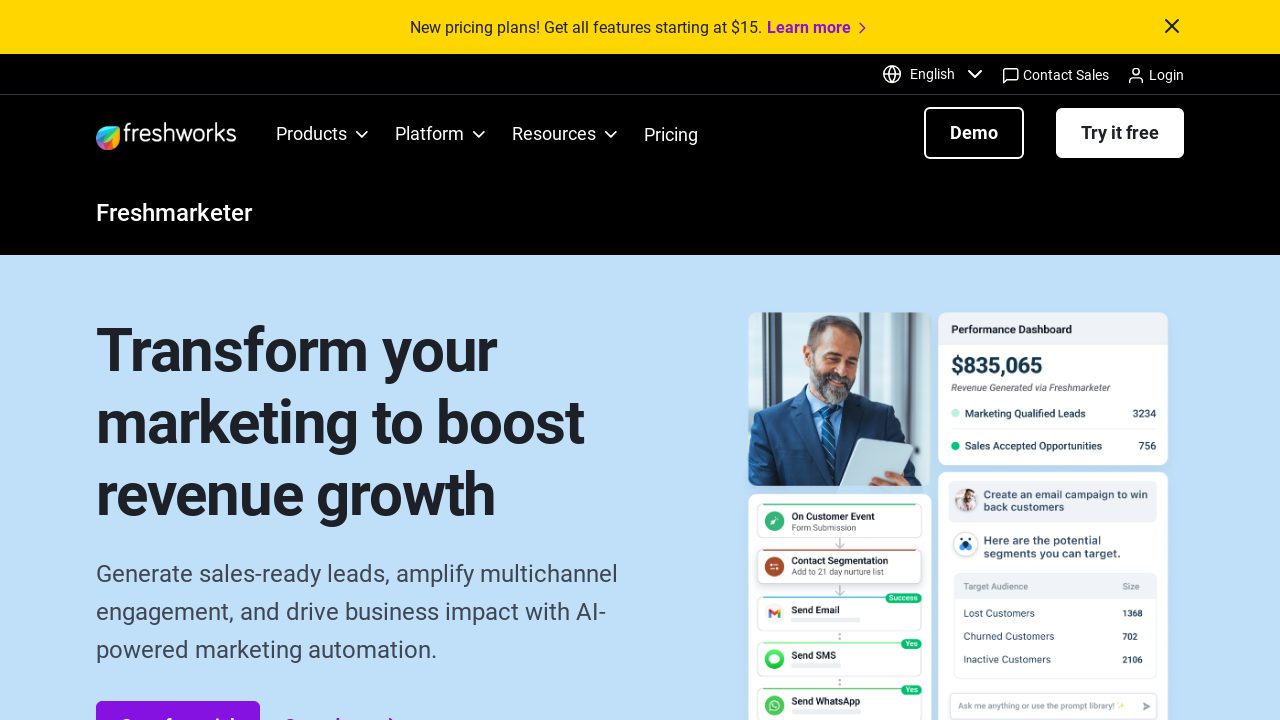

Navigated back to Freshworks home page
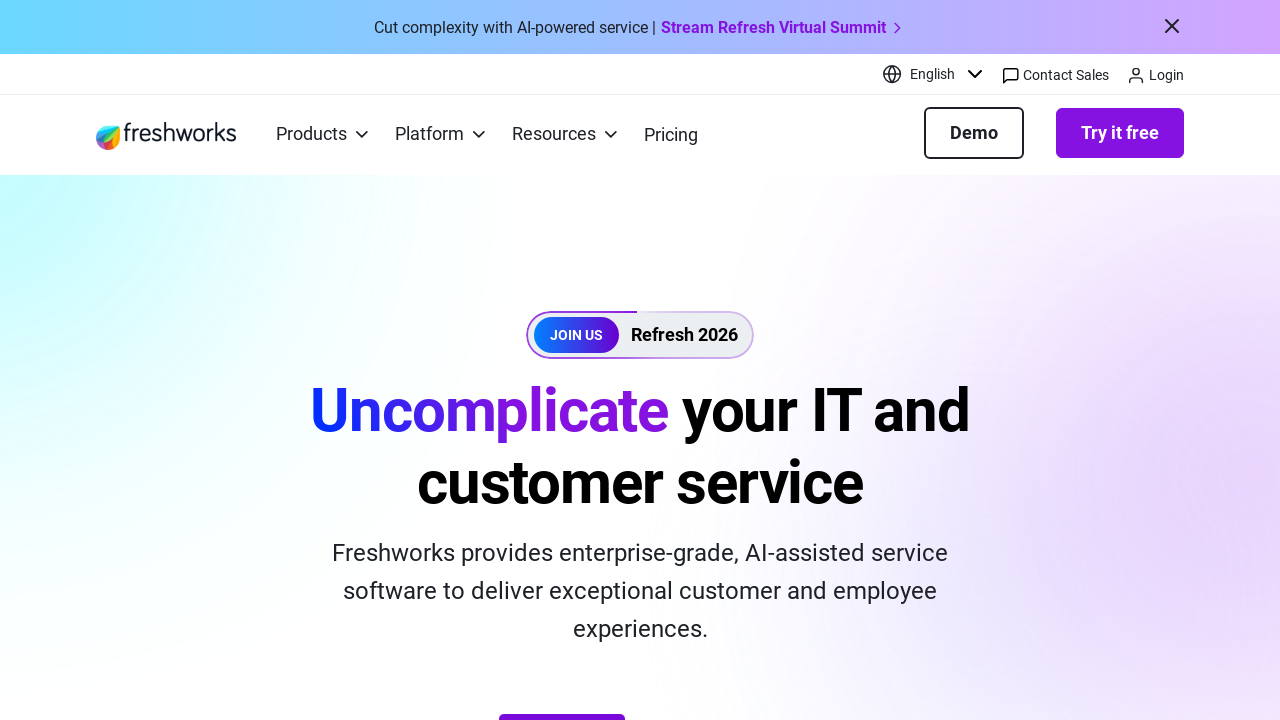

Re-fetched product link 10 to avoid stale element reference
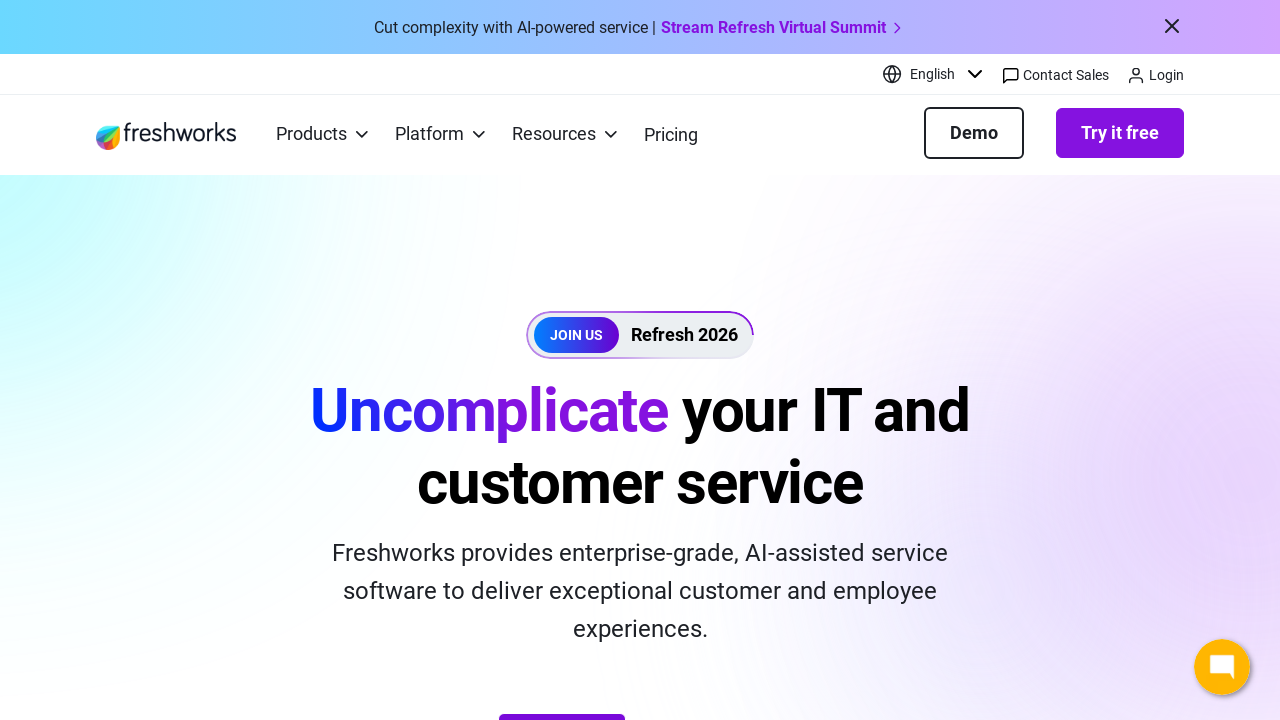

Clicked product link 10 at (898, 386) on xpath=//div[text()='Products']/following-sibling::ul//a >> nth=10
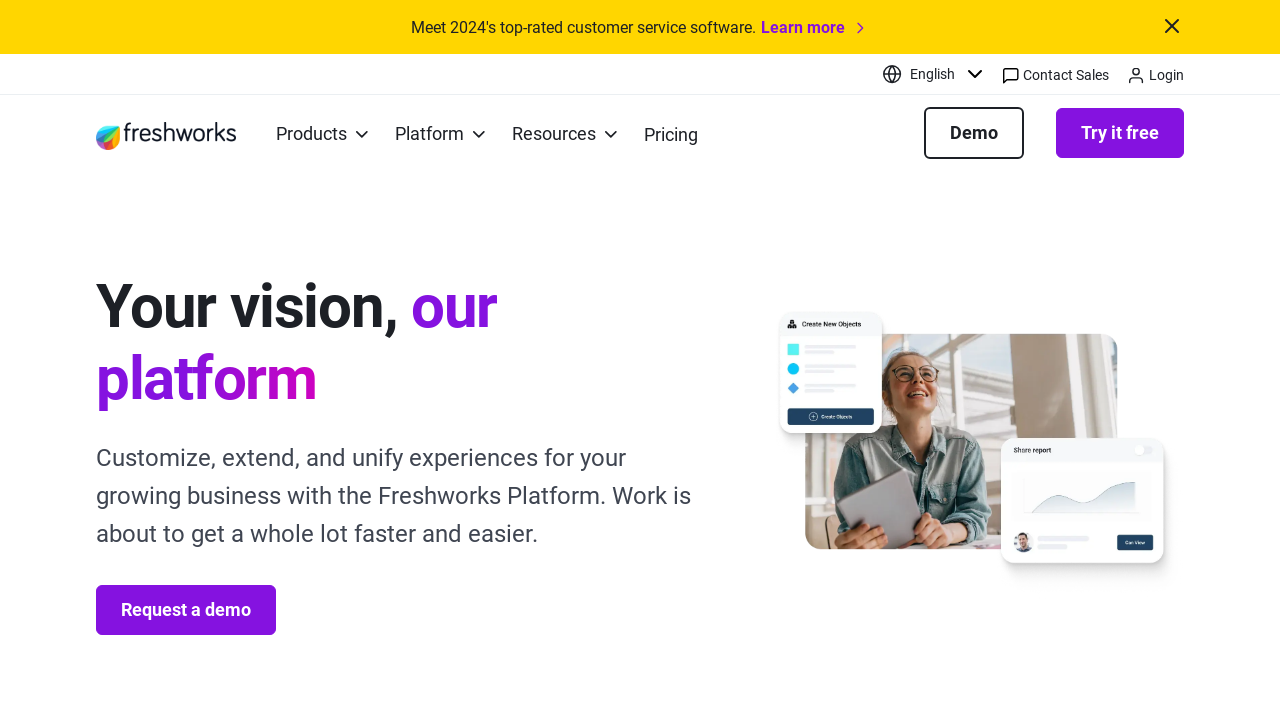

Navigated back to Freshworks home page
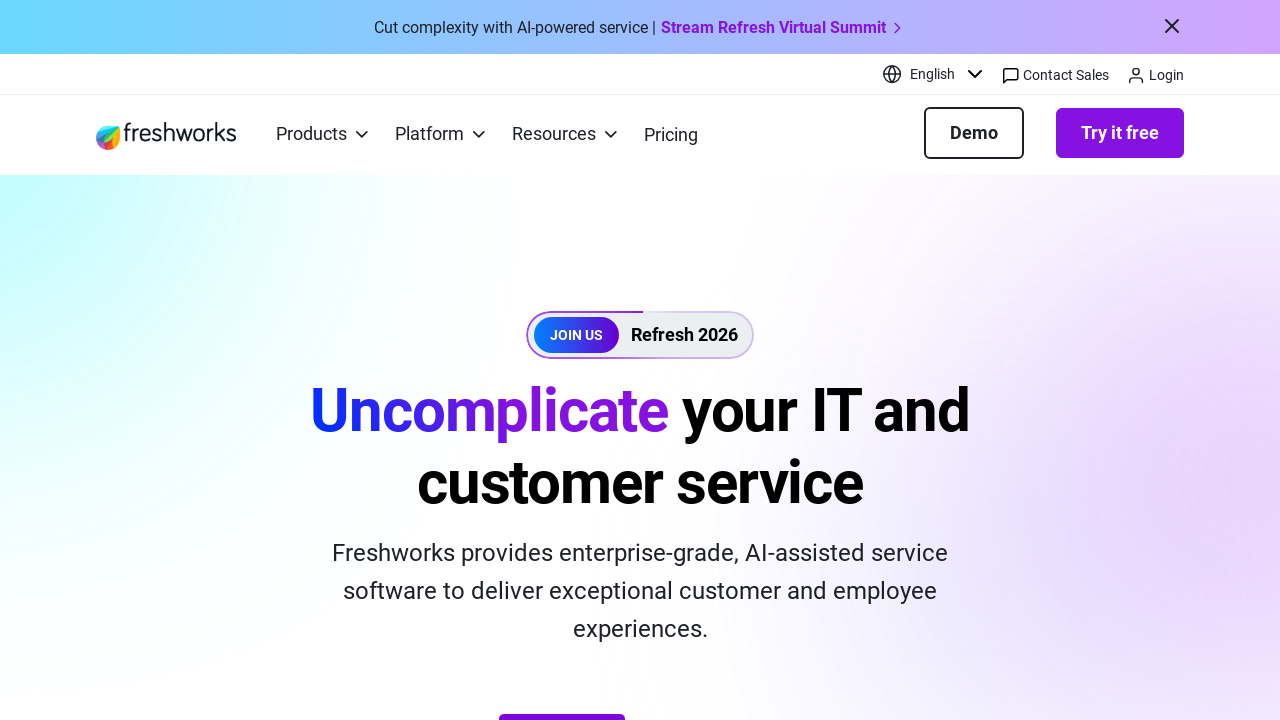

Re-fetched product link 11 to avoid stale element reference
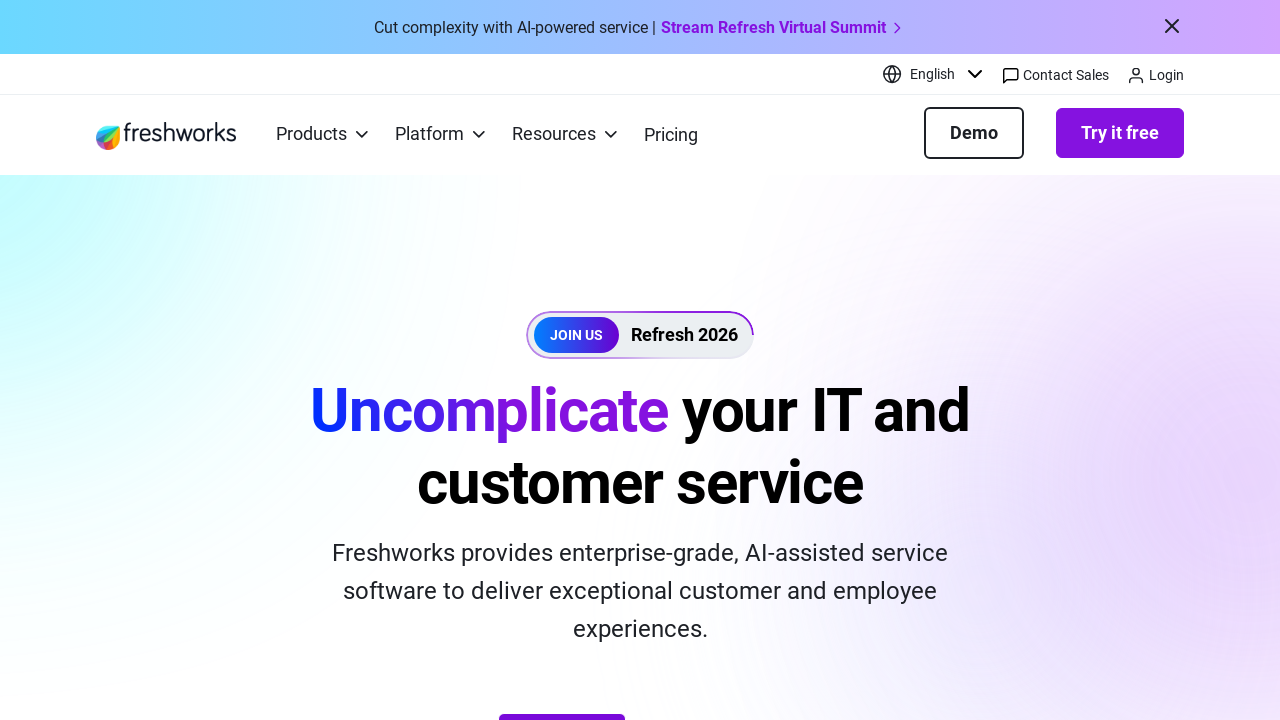

Clicked product link 11 at (862, 423) on xpath=//div[text()='Products']/following-sibling::ul//a >> nth=11
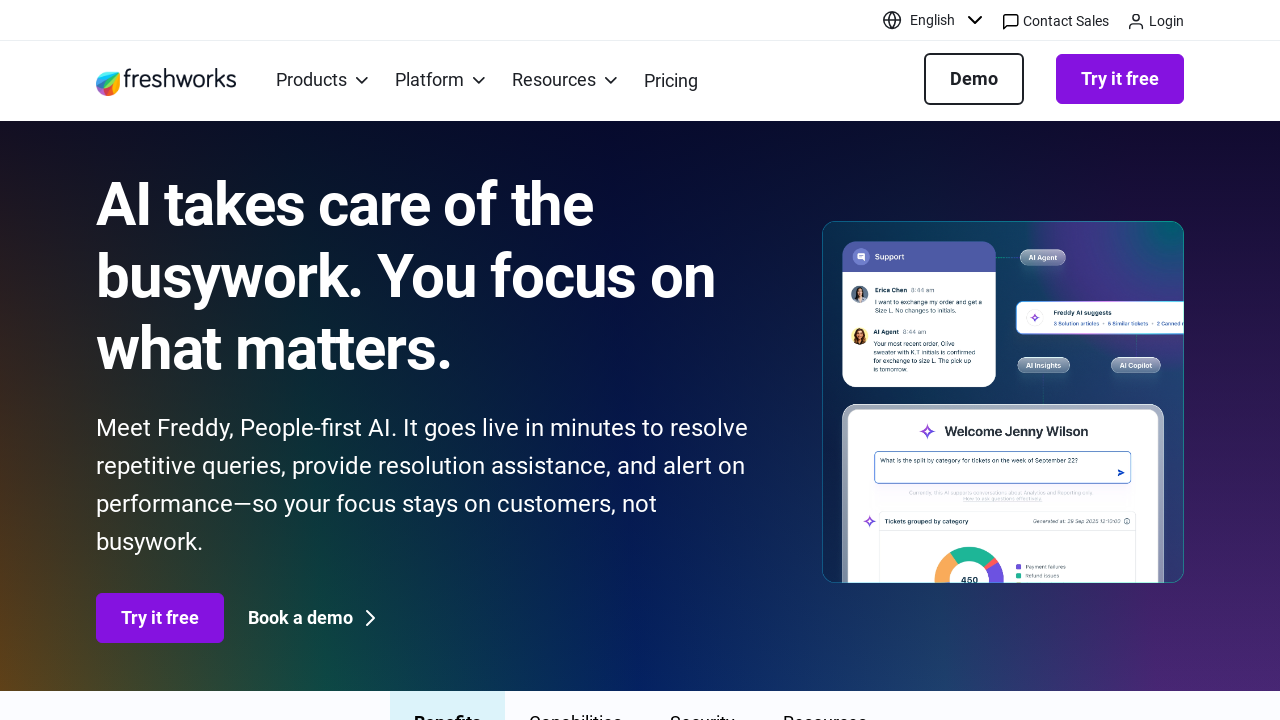

Navigated back to Freshworks home page
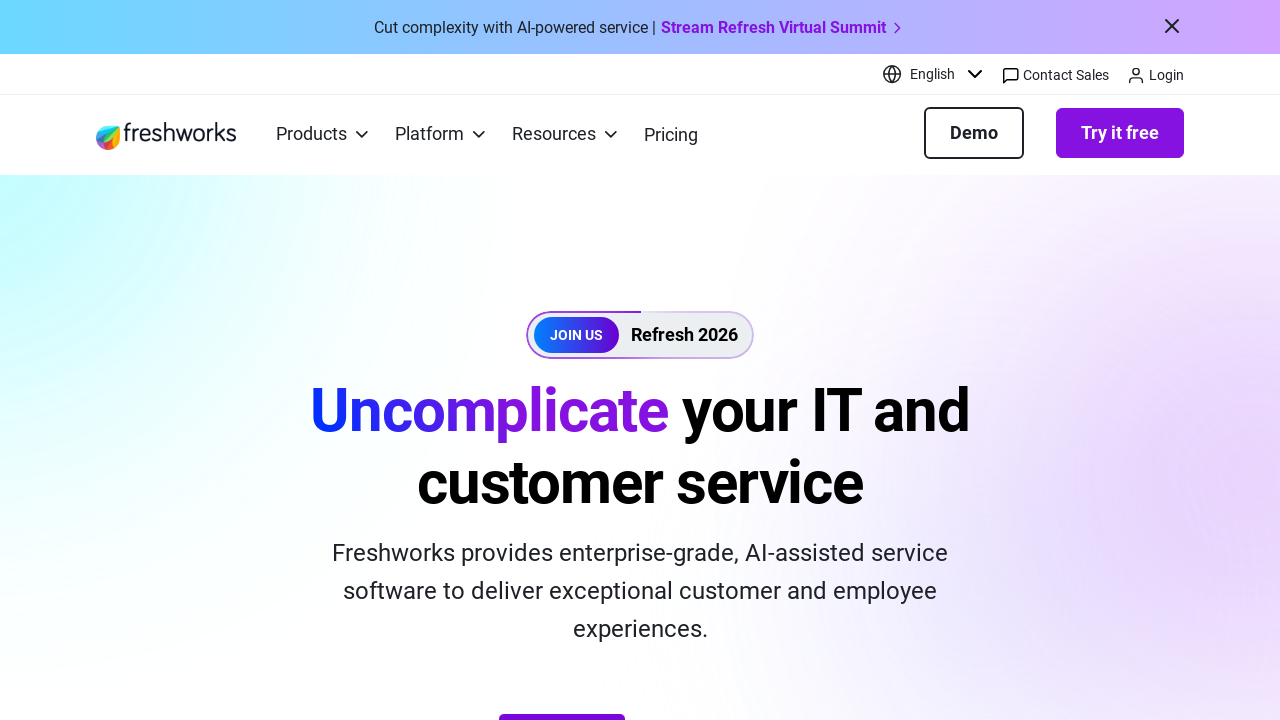

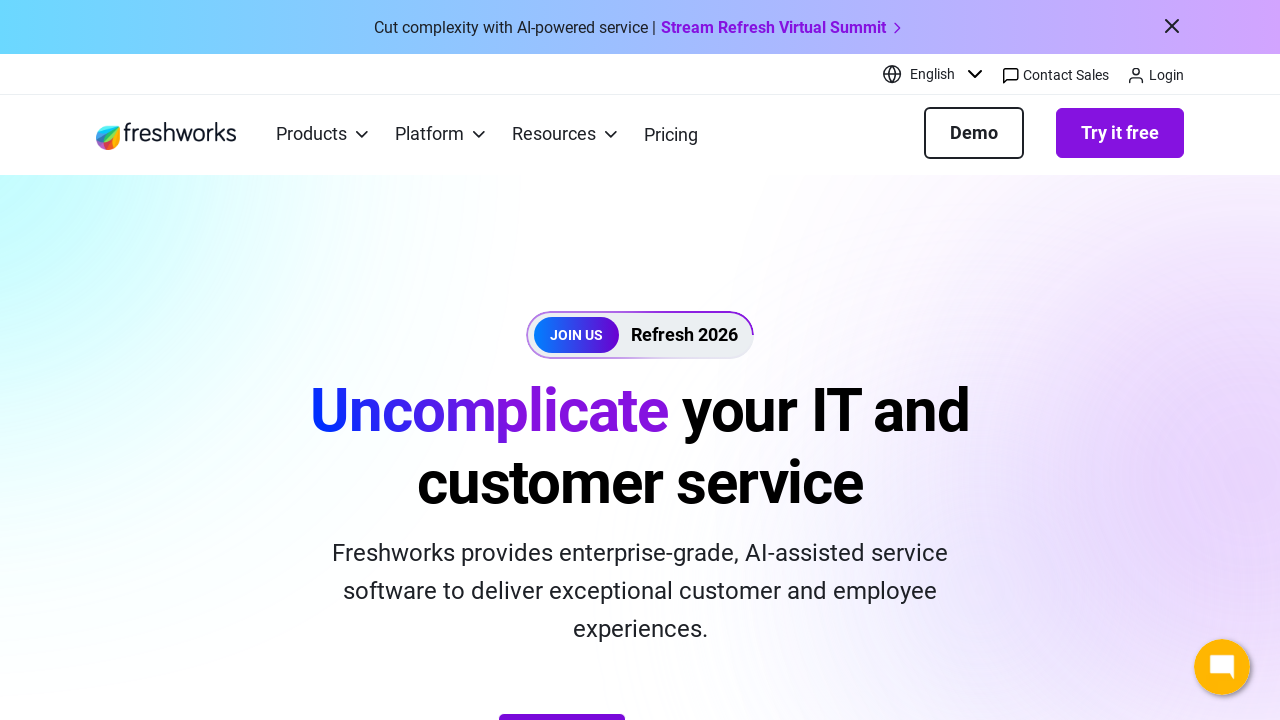